Opens all footer links in new tabs by sending keyboard shortcuts to each link element

Starting URL: https://www.rahulshettyacademy.com/AutomationPractice/

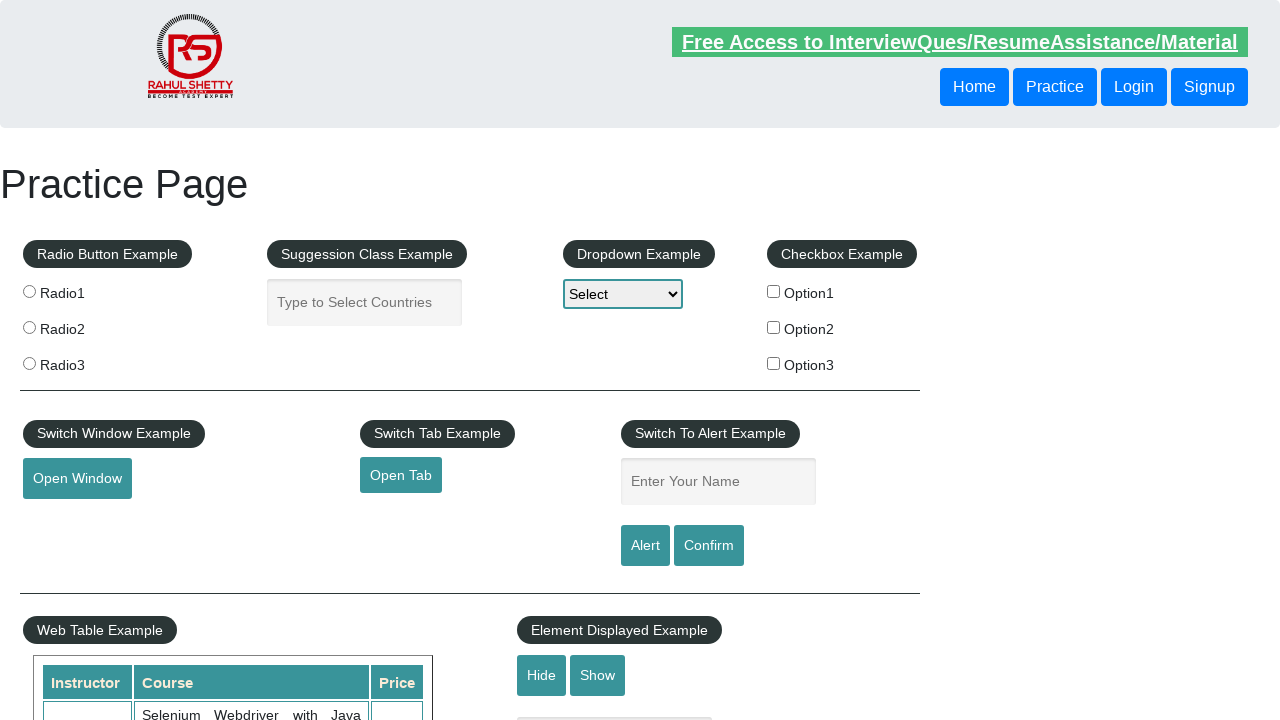

Counted total links on page: 27
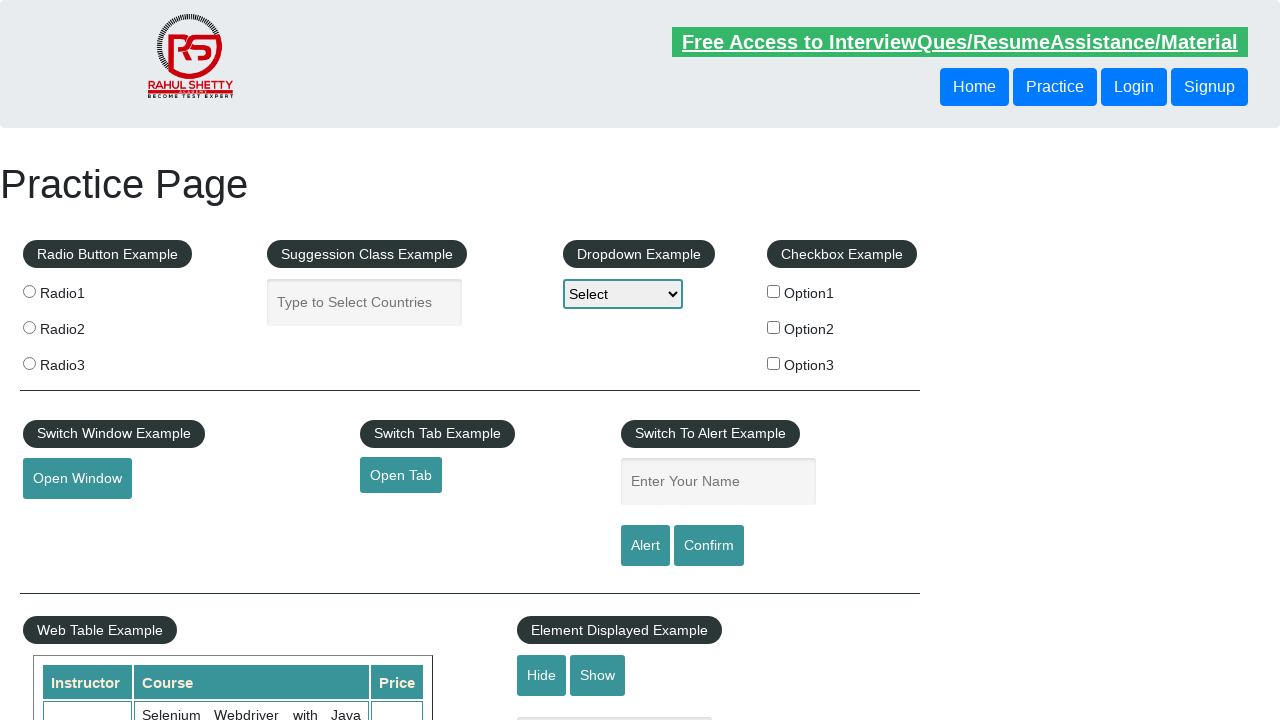

Located footer element with ID 'gf-BIG'
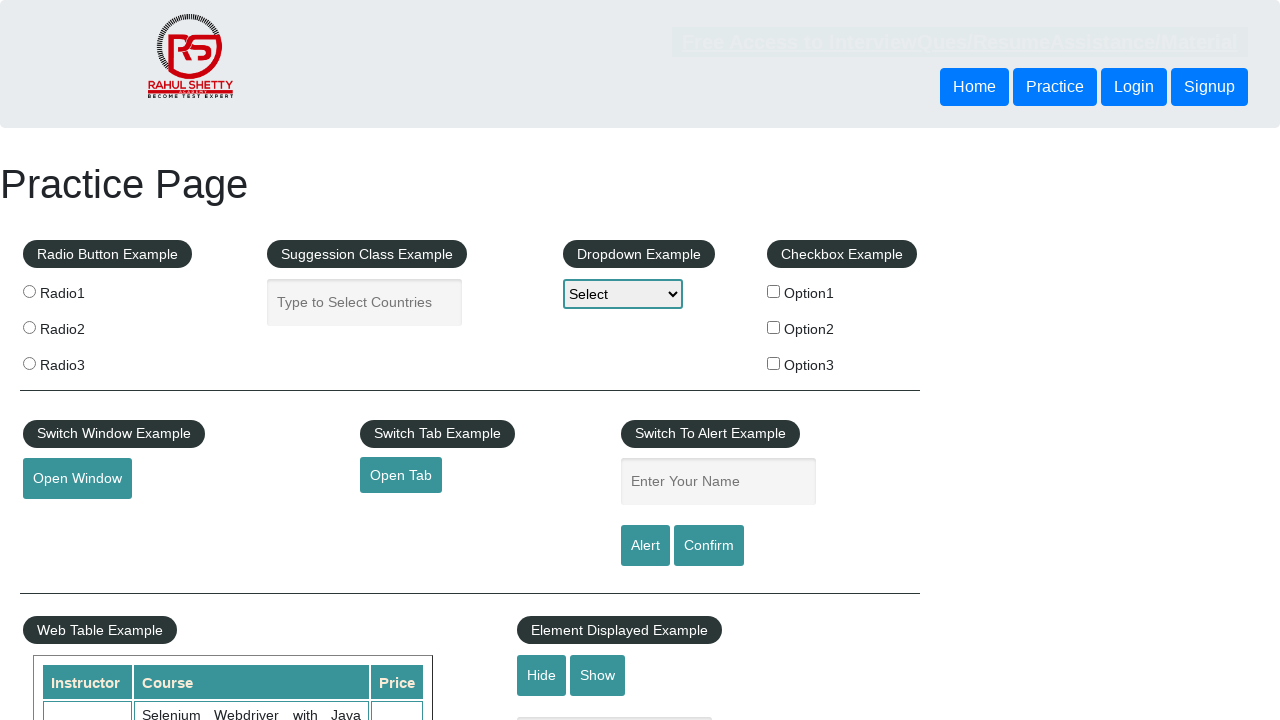

Counted links in footer: 20
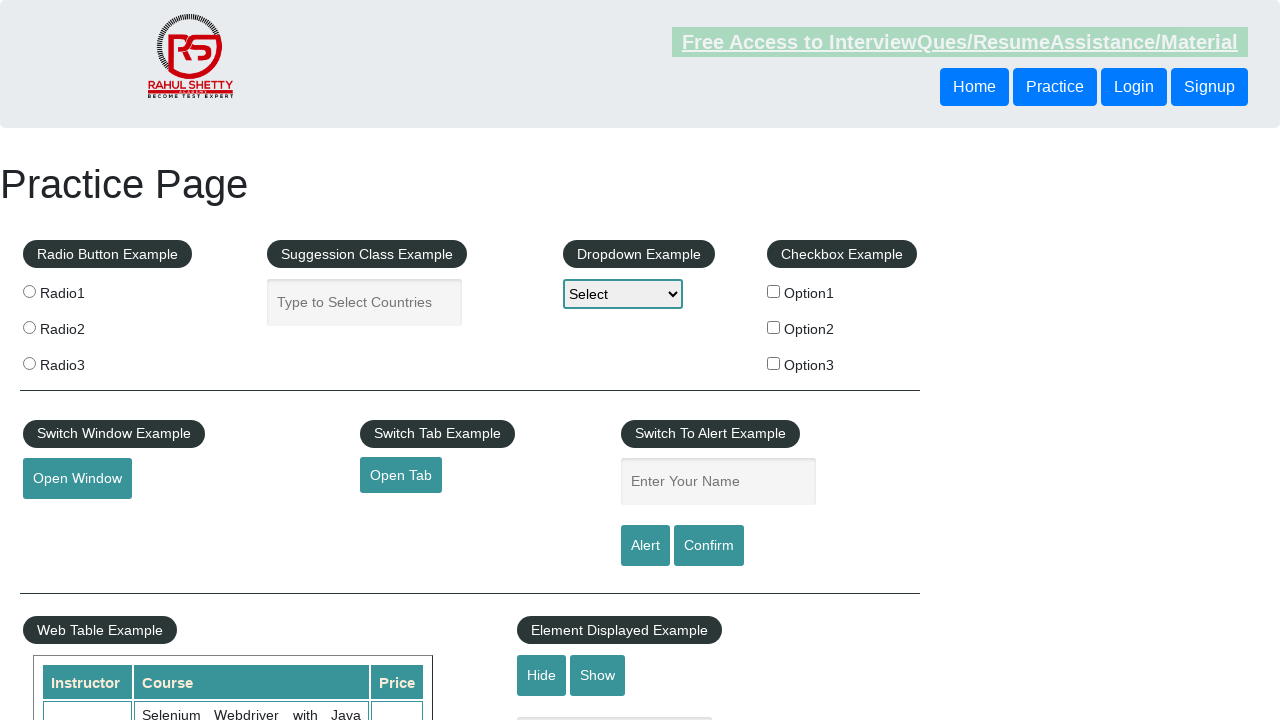

Retrieved all footer link elements
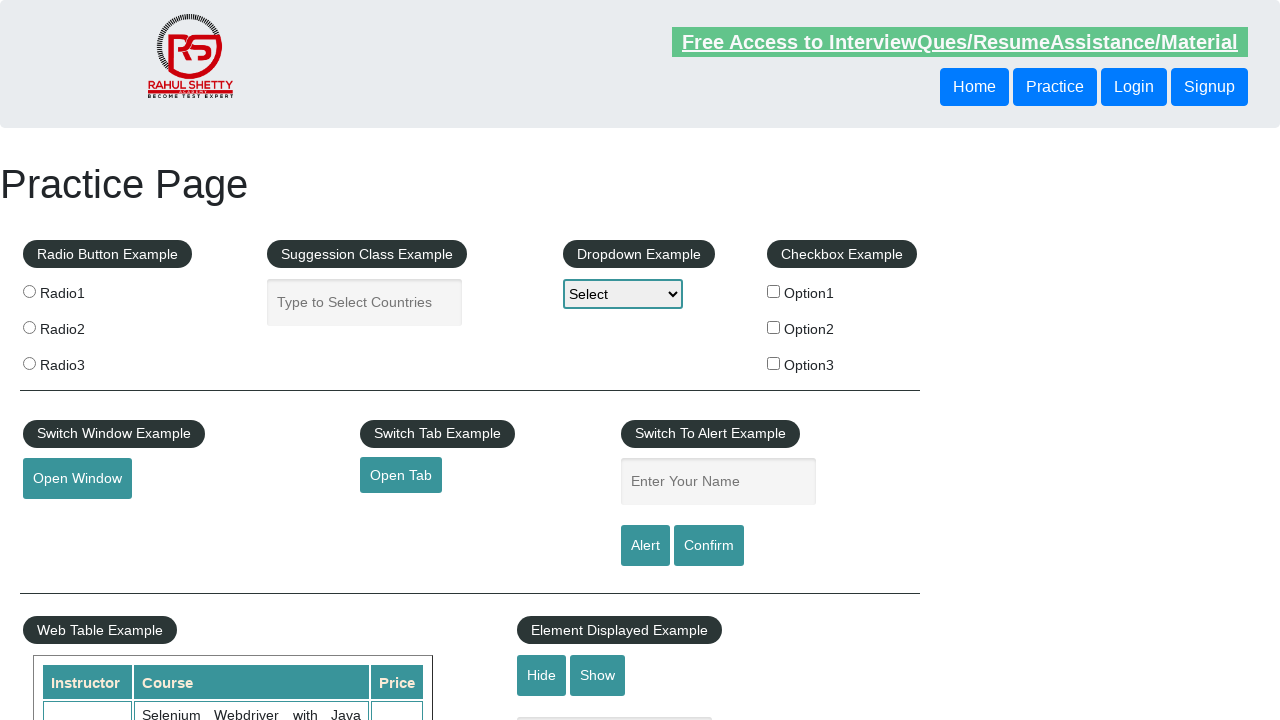

Opened footer link in new tab using Ctrl+Click at (157, 482) on #gf-BIG >> a >> nth=0
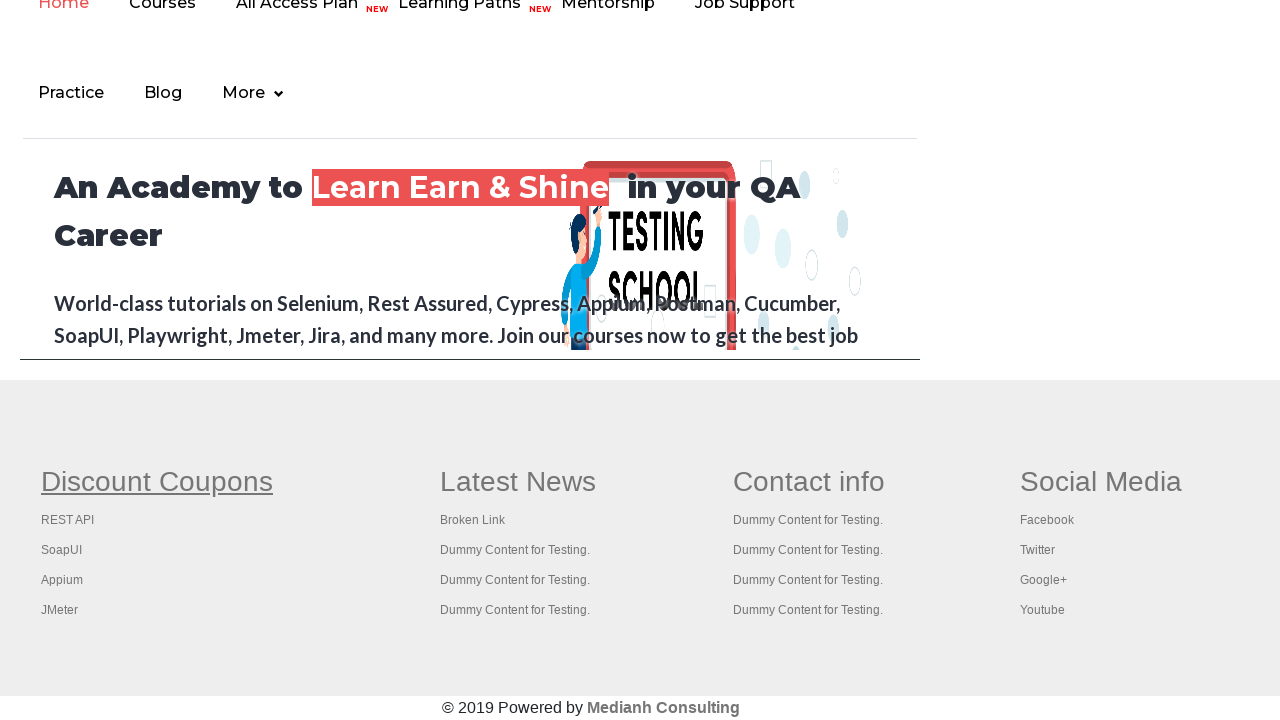

Opened footer link in new tab using Ctrl+Click at (68, 520) on #gf-BIG >> a >> nth=1
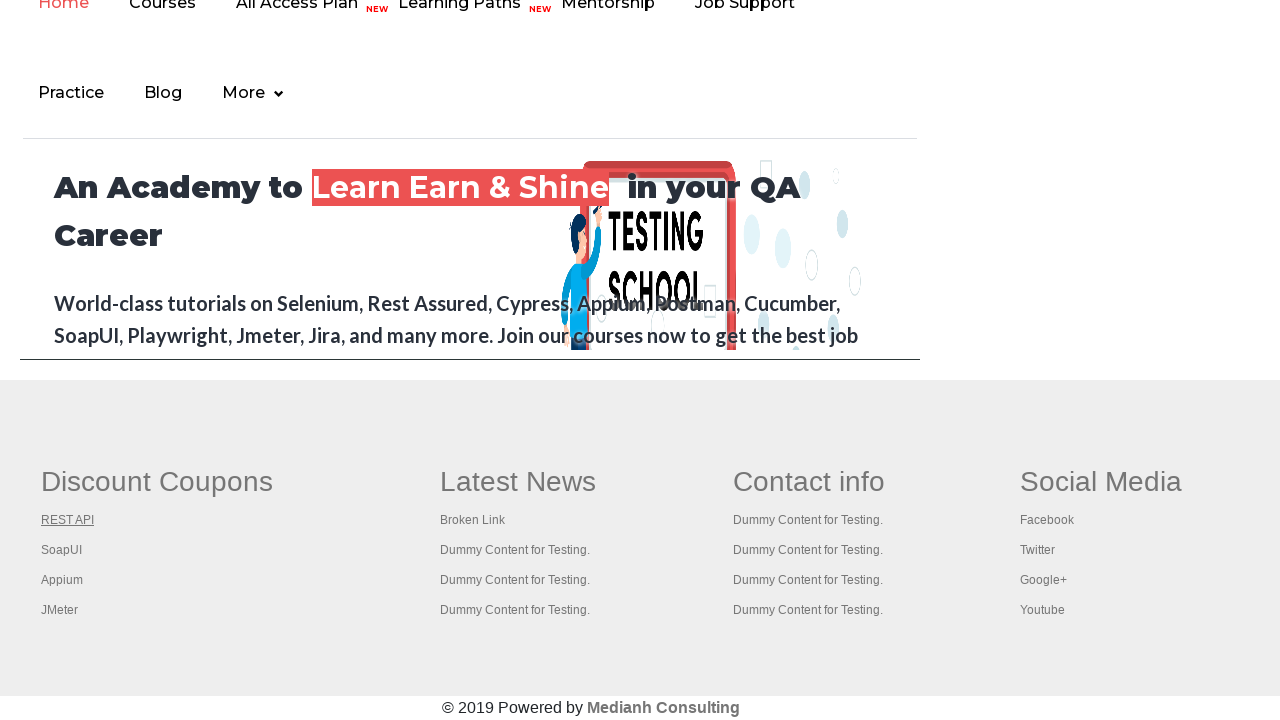

Opened footer link in new tab using Ctrl+Click at (62, 550) on #gf-BIG >> a >> nth=2
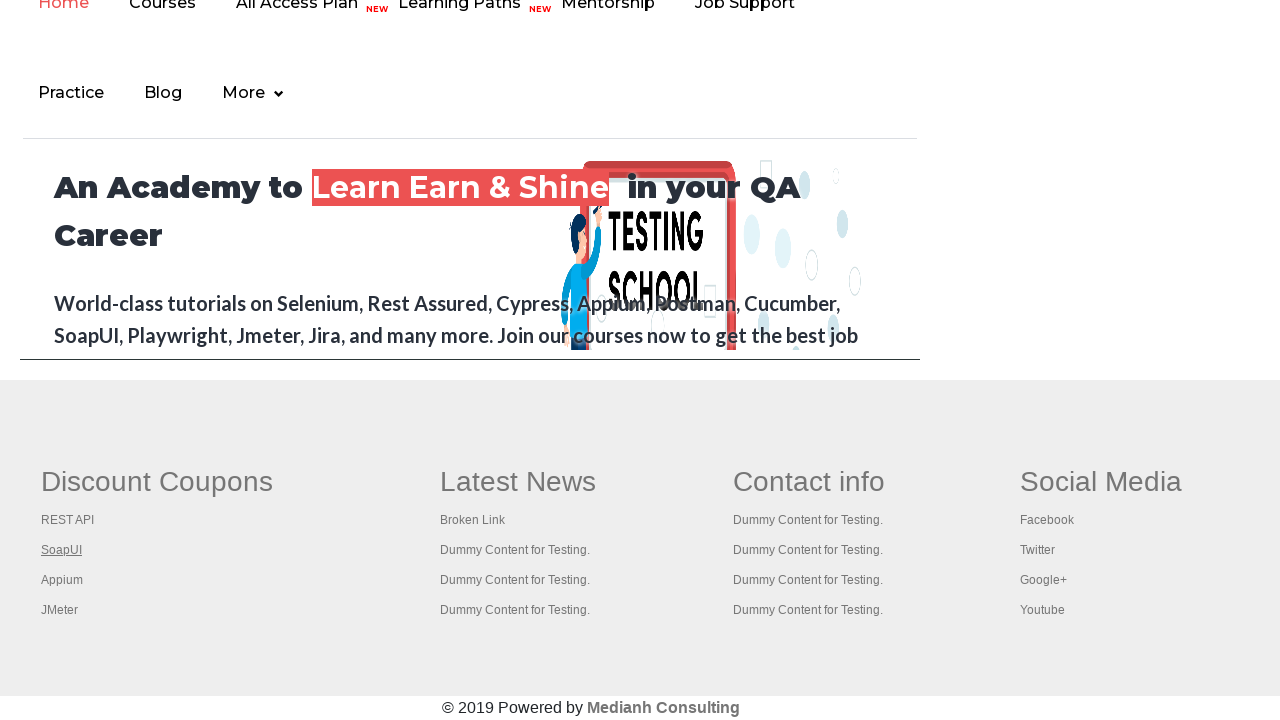

Opened footer link in new tab using Ctrl+Click at (62, 580) on #gf-BIG >> a >> nth=3
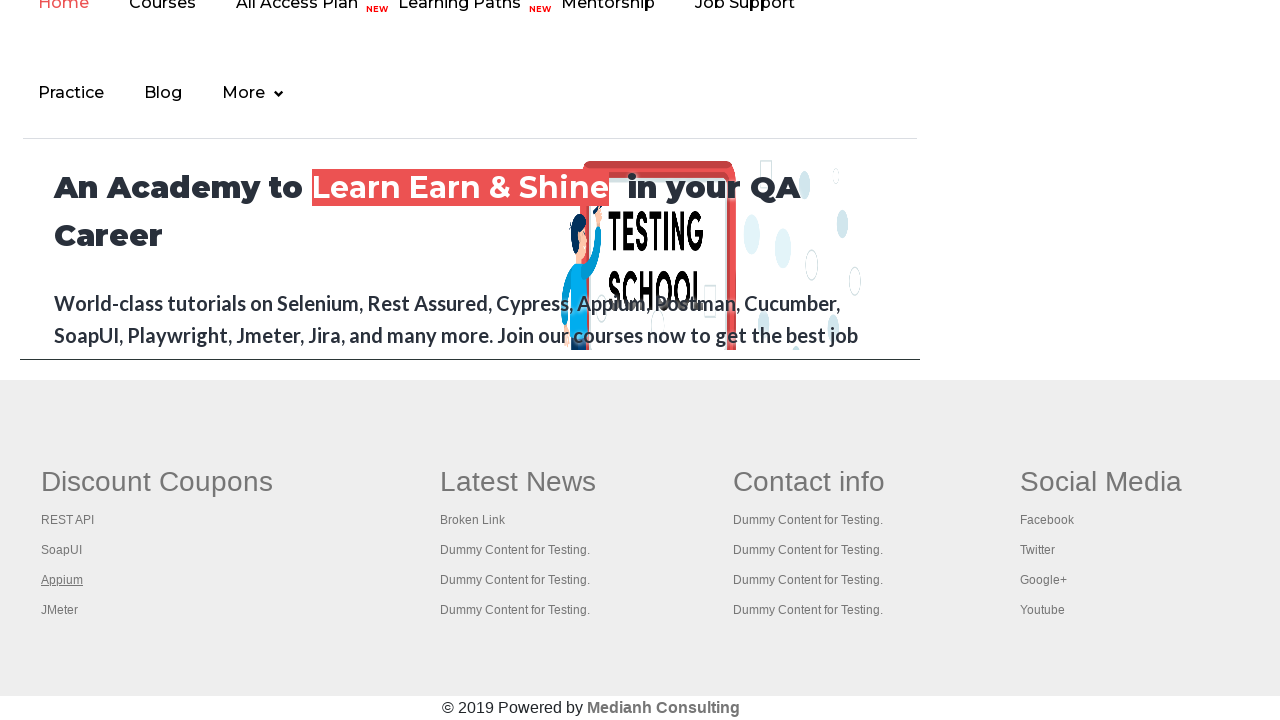

Opened footer link in new tab using Ctrl+Click at (60, 610) on #gf-BIG >> a >> nth=4
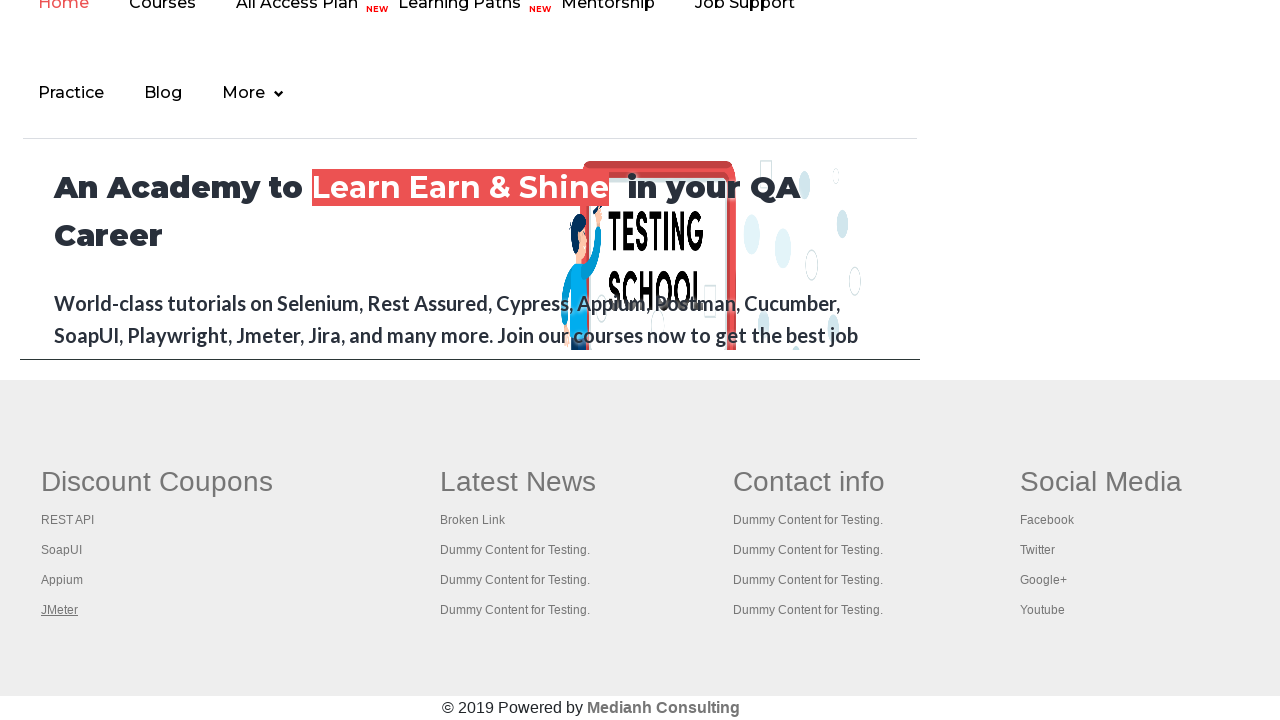

Opened footer link in new tab using Ctrl+Click at (518, 482) on #gf-BIG >> a >> nth=5
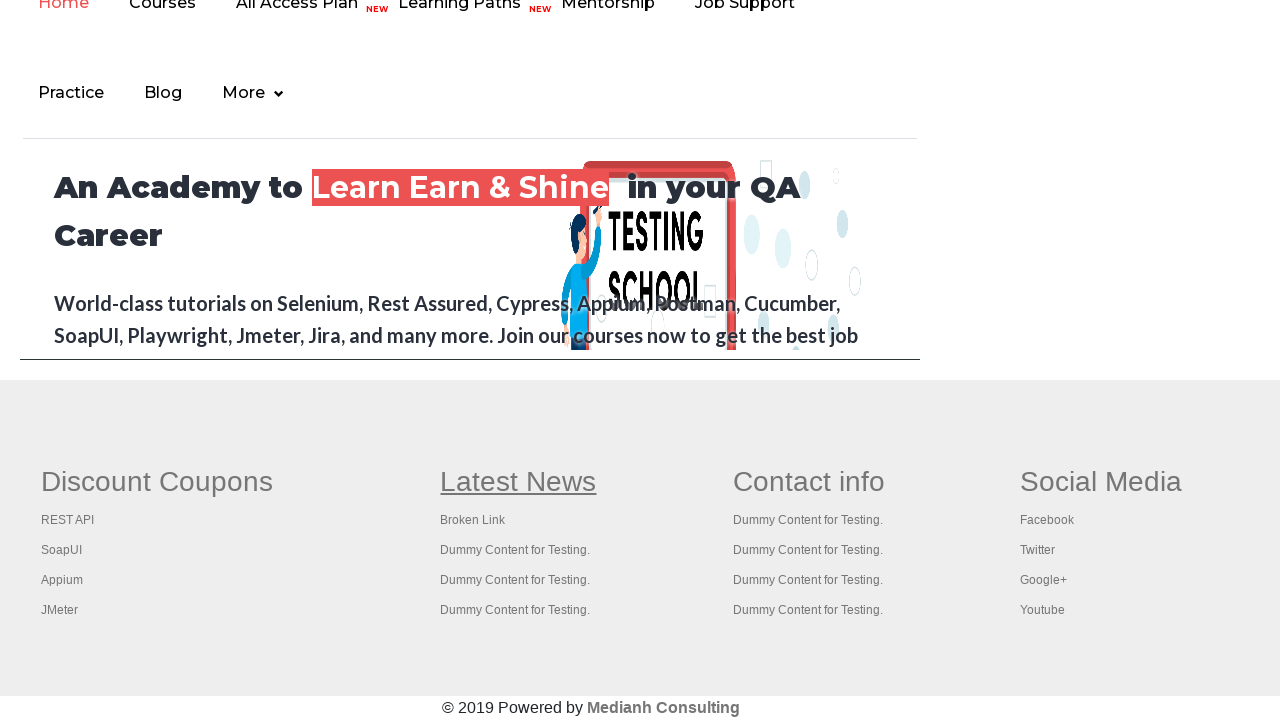

Opened footer link in new tab using Ctrl+Click at (473, 520) on #gf-BIG >> a >> nth=6
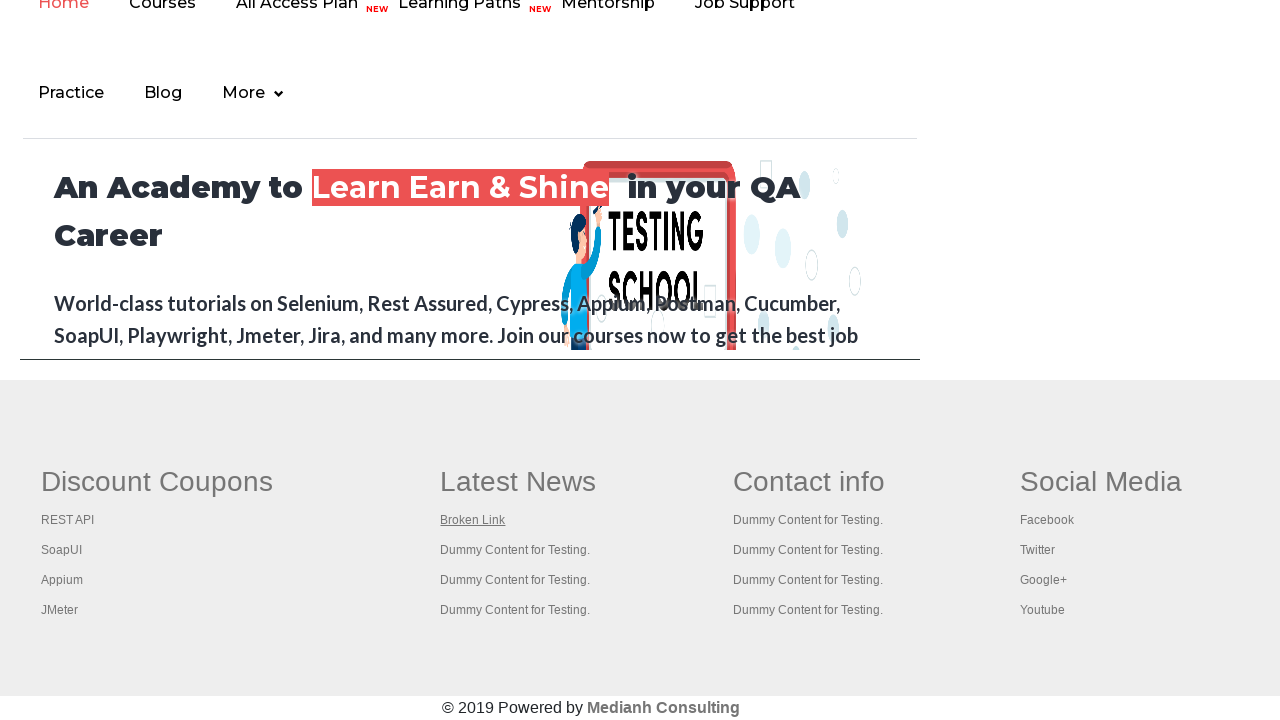

Opened footer link in new tab using Ctrl+Click at (515, 550) on #gf-BIG >> a >> nth=7
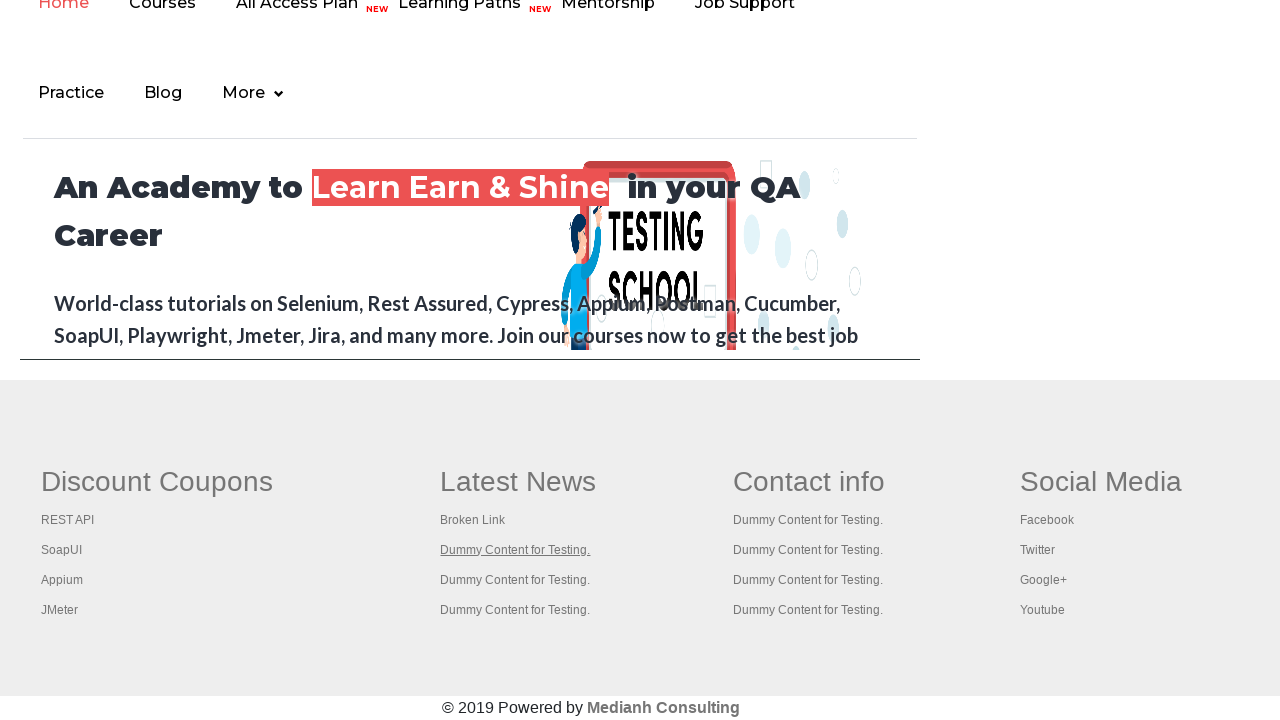

Opened footer link in new tab using Ctrl+Click at (515, 580) on #gf-BIG >> a >> nth=8
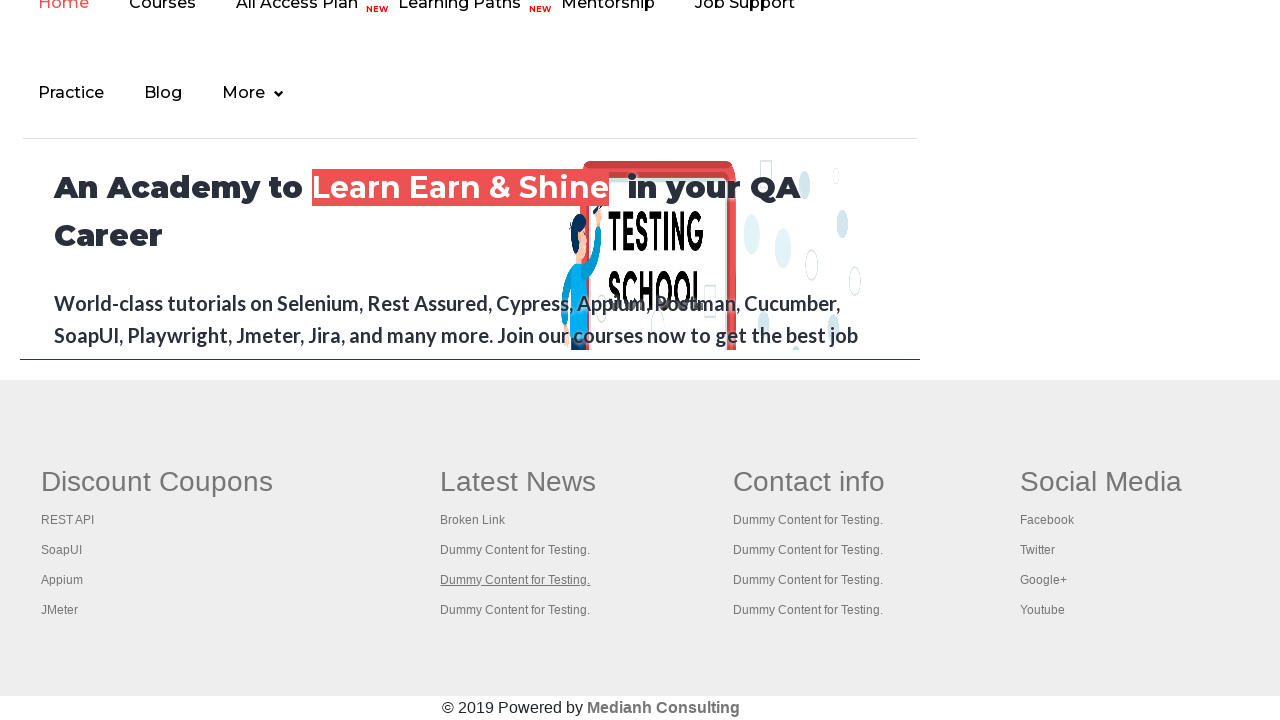

Opened footer link in new tab using Ctrl+Click at (515, 610) on #gf-BIG >> a >> nth=9
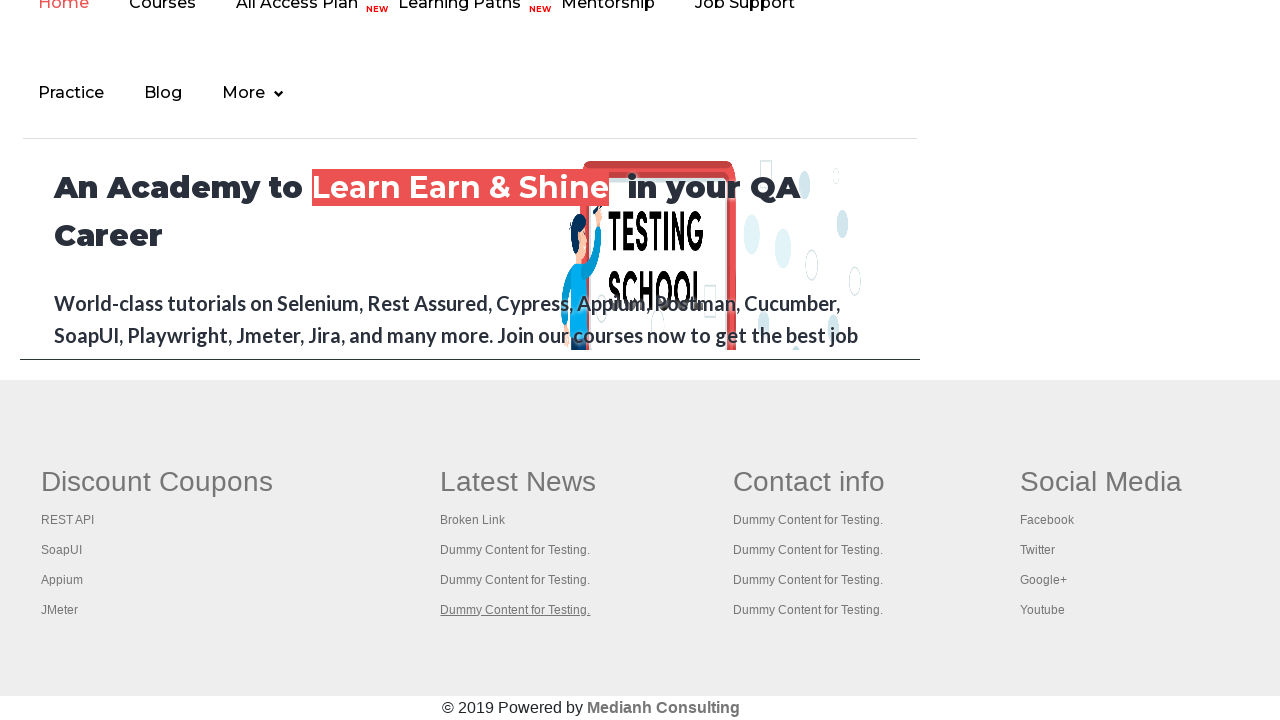

Opened footer link in new tab using Ctrl+Click at (809, 482) on #gf-BIG >> a >> nth=10
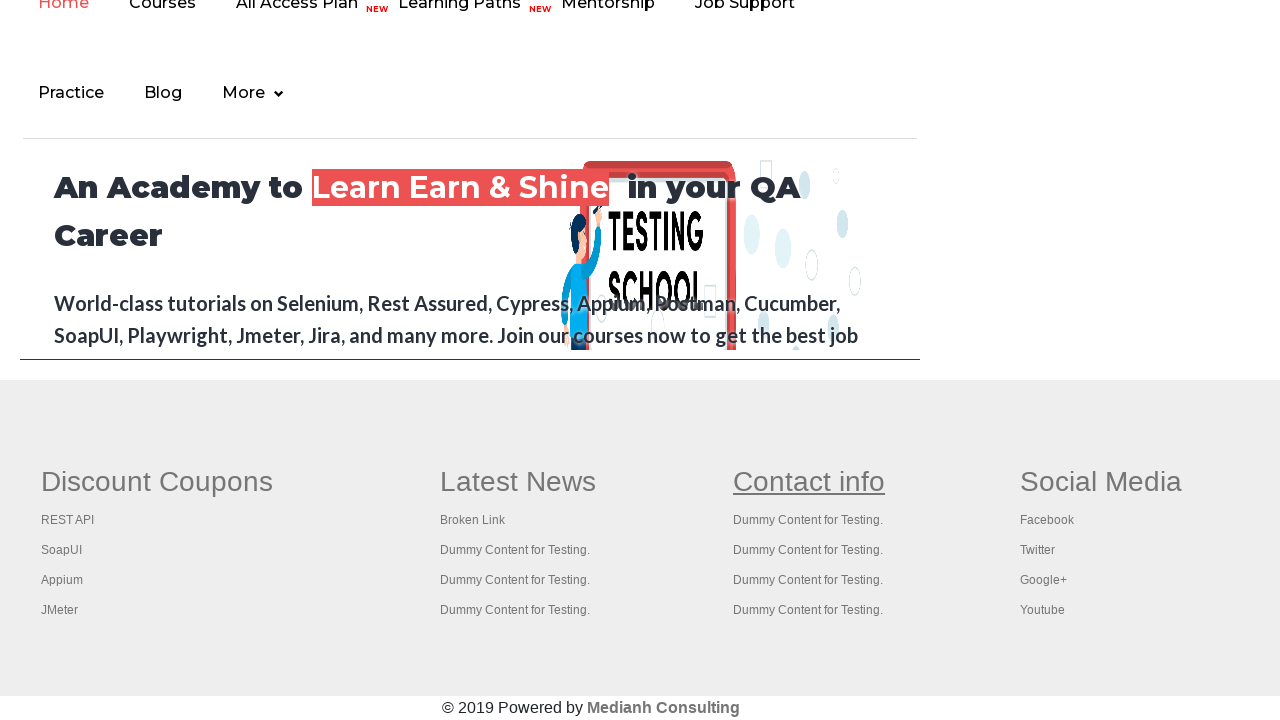

Opened footer link in new tab using Ctrl+Click at (808, 520) on #gf-BIG >> a >> nth=11
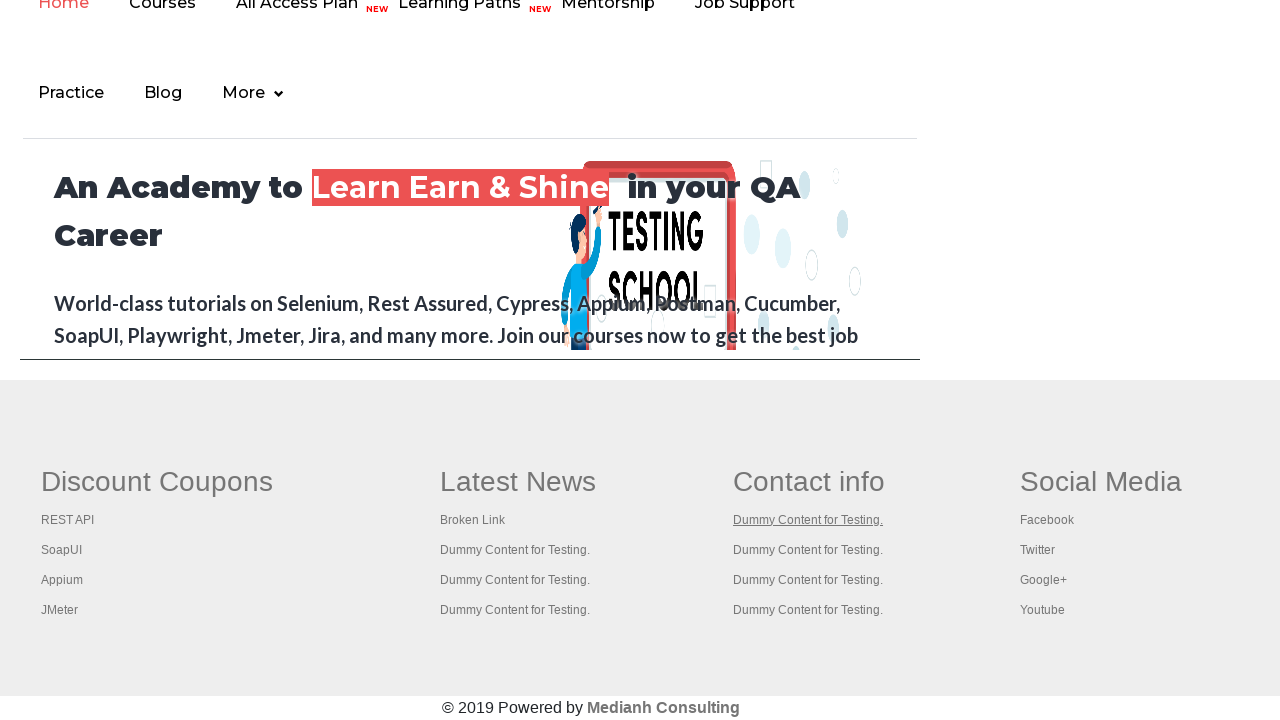

Opened footer link in new tab using Ctrl+Click at (808, 550) on #gf-BIG >> a >> nth=12
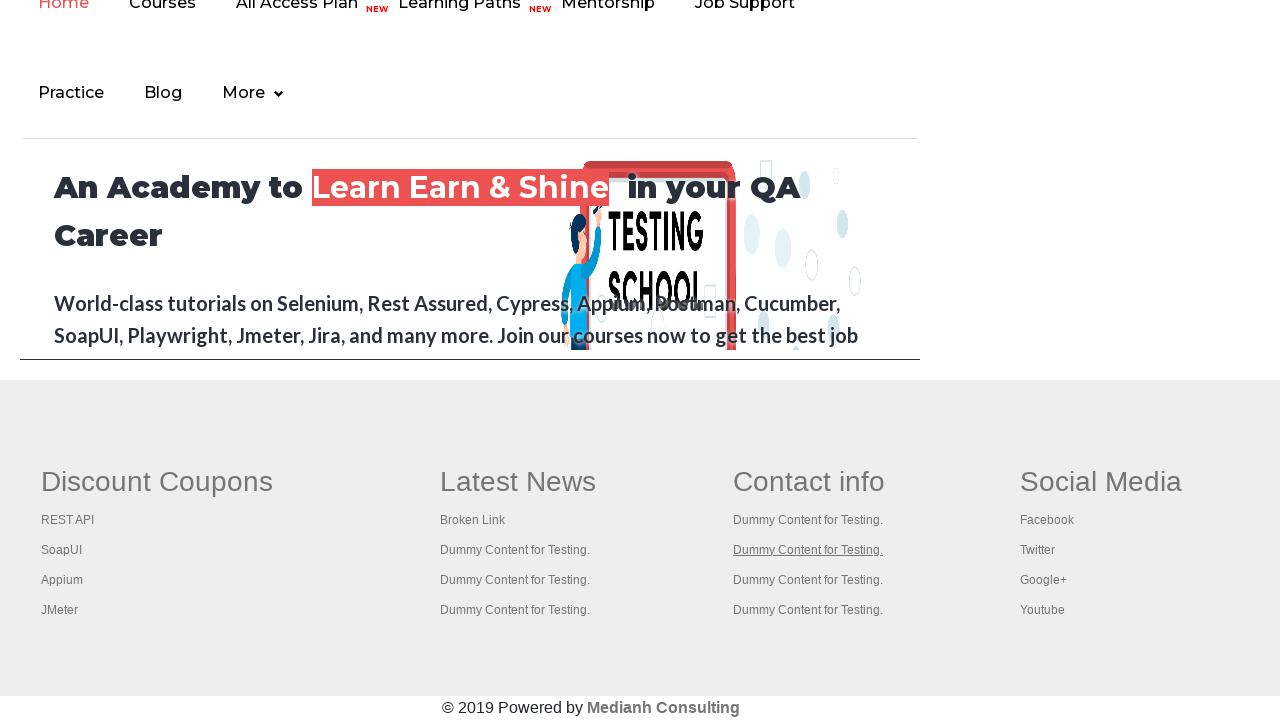

Opened footer link in new tab using Ctrl+Click at (808, 580) on #gf-BIG >> a >> nth=13
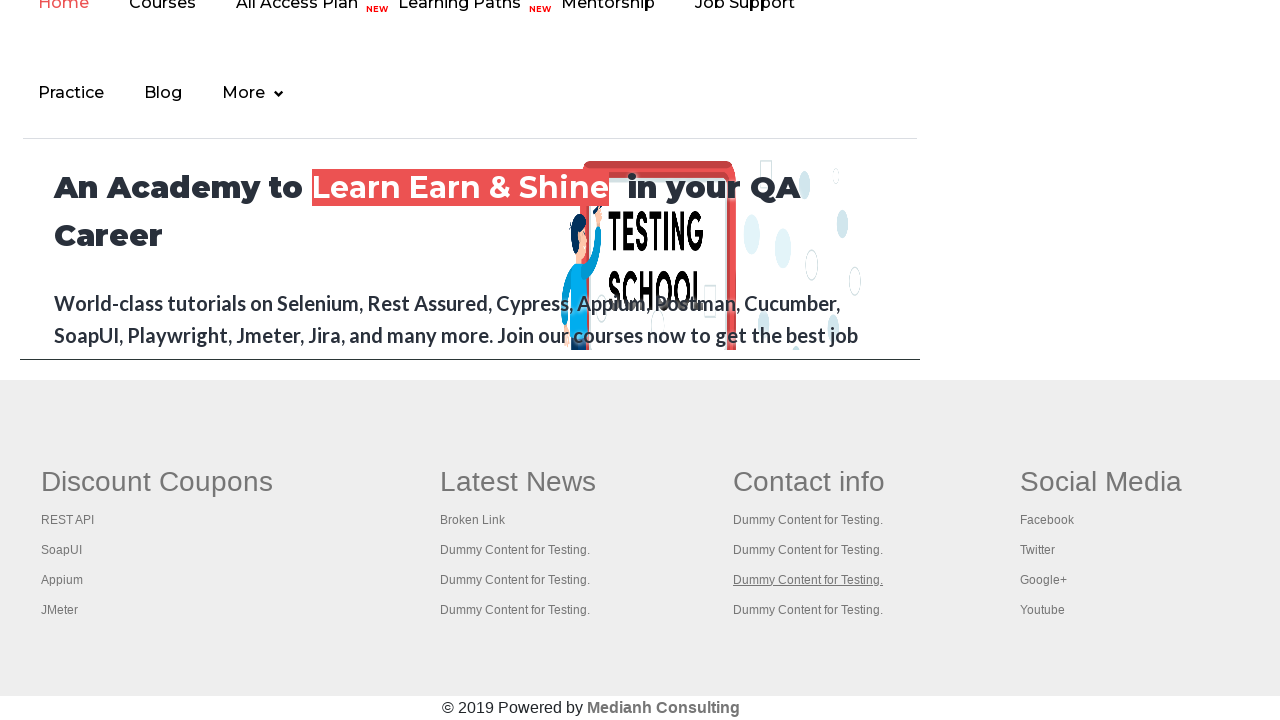

Opened footer link in new tab using Ctrl+Click at (808, 610) on #gf-BIG >> a >> nth=14
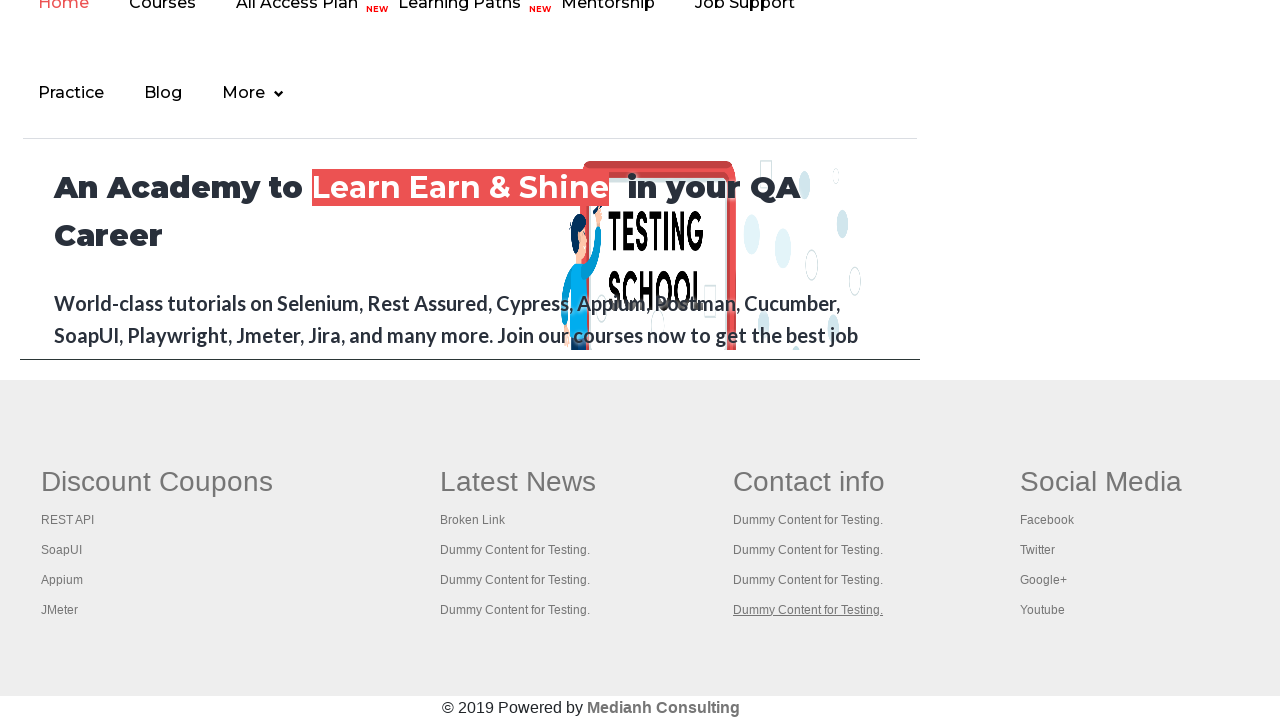

Opened footer link in new tab using Ctrl+Click at (1101, 482) on #gf-BIG >> a >> nth=15
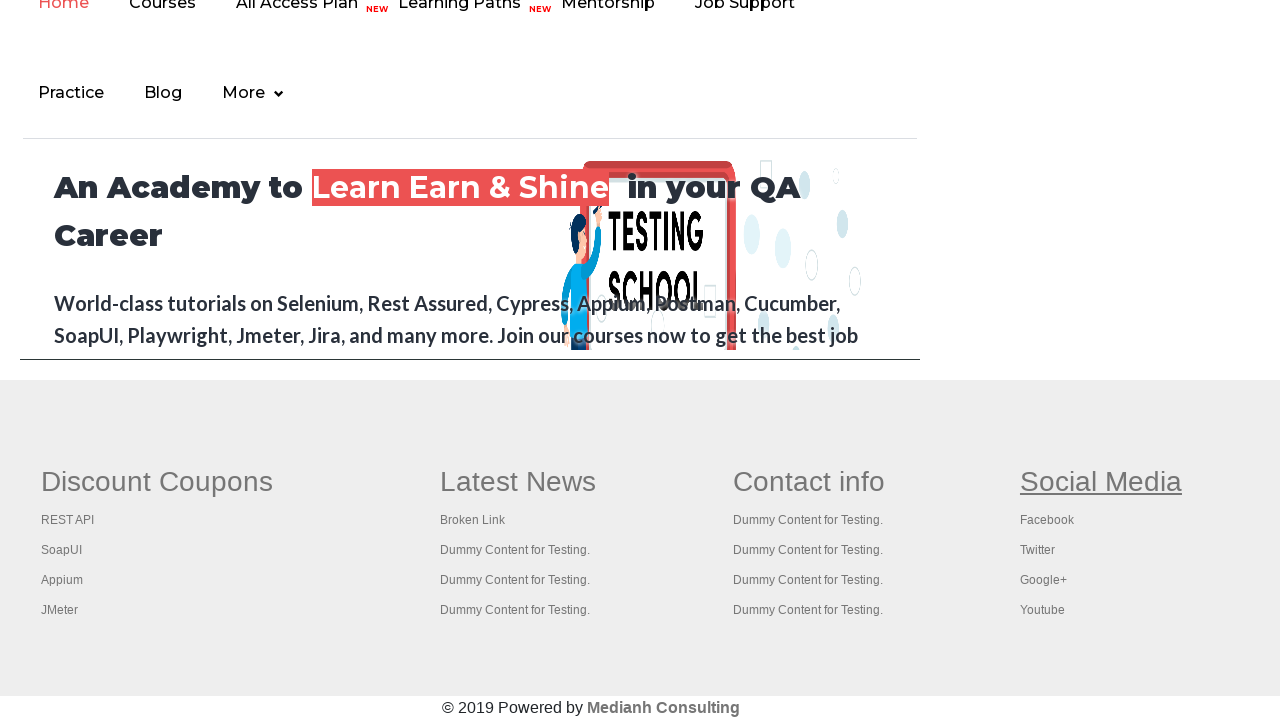

Opened footer link in new tab using Ctrl+Click at (1047, 520) on #gf-BIG >> a >> nth=16
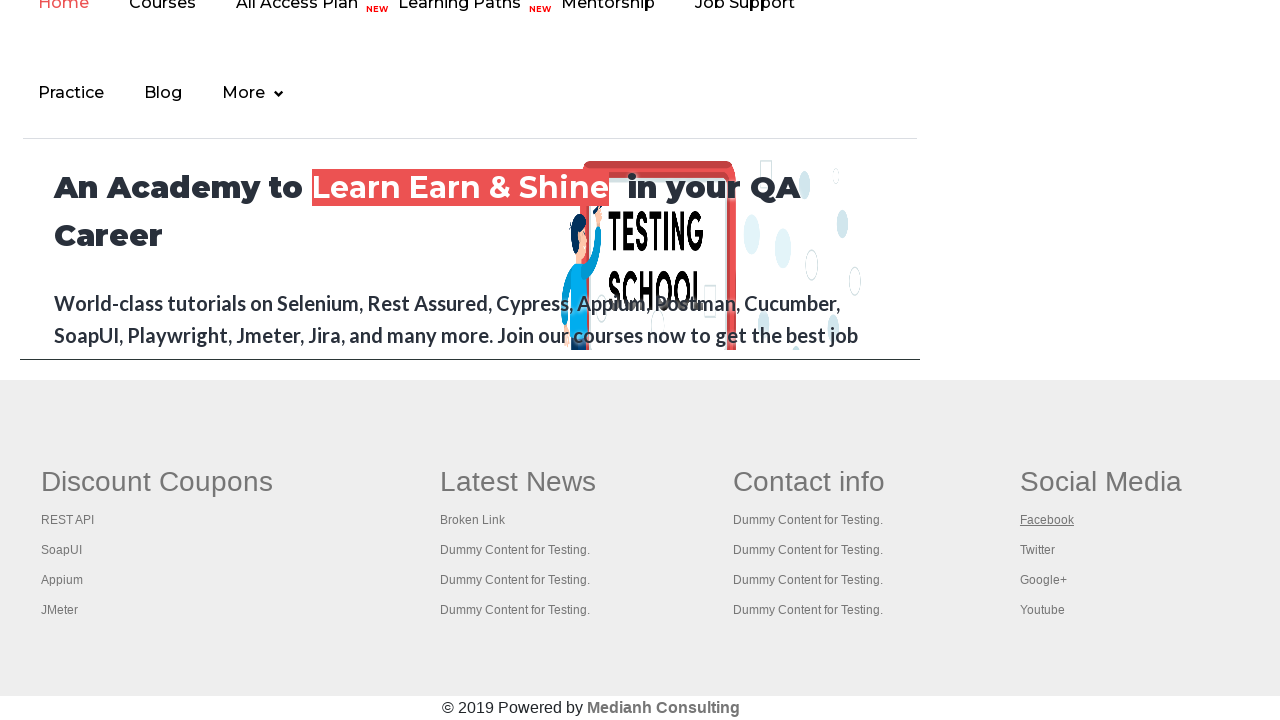

Opened footer link in new tab using Ctrl+Click at (1037, 550) on #gf-BIG >> a >> nth=17
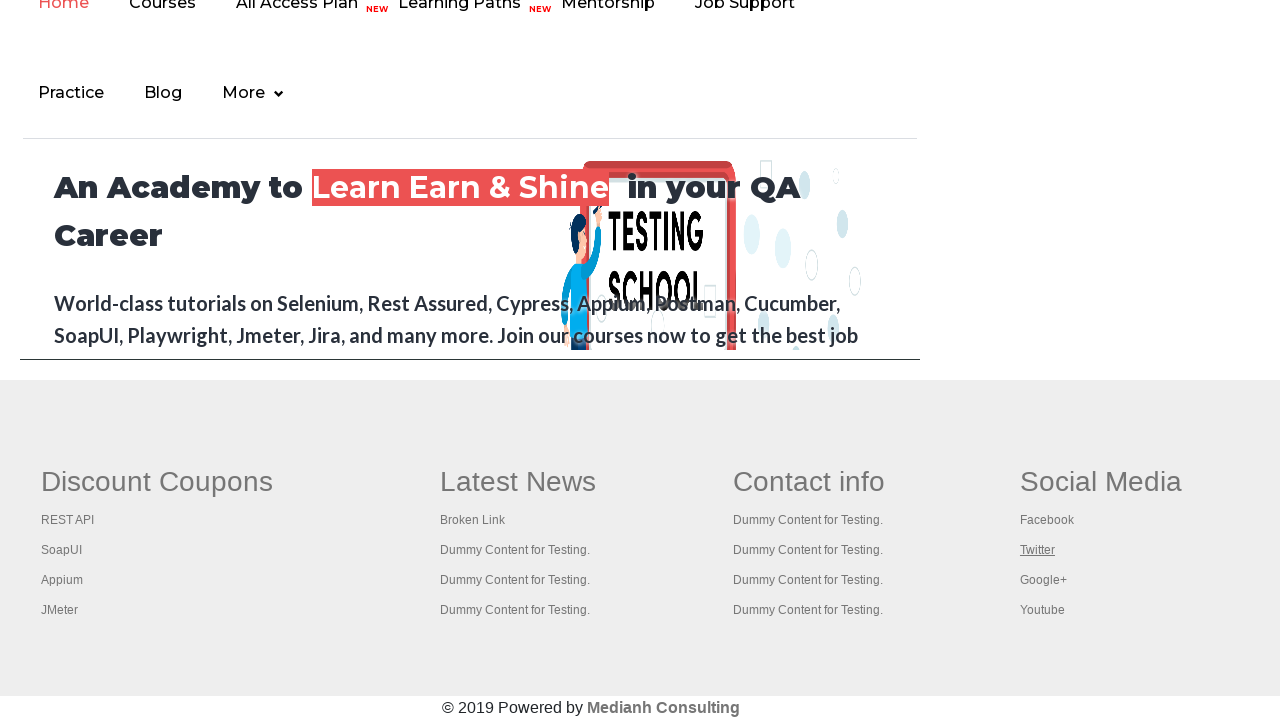

Opened footer link in new tab using Ctrl+Click at (1043, 580) on #gf-BIG >> a >> nth=18
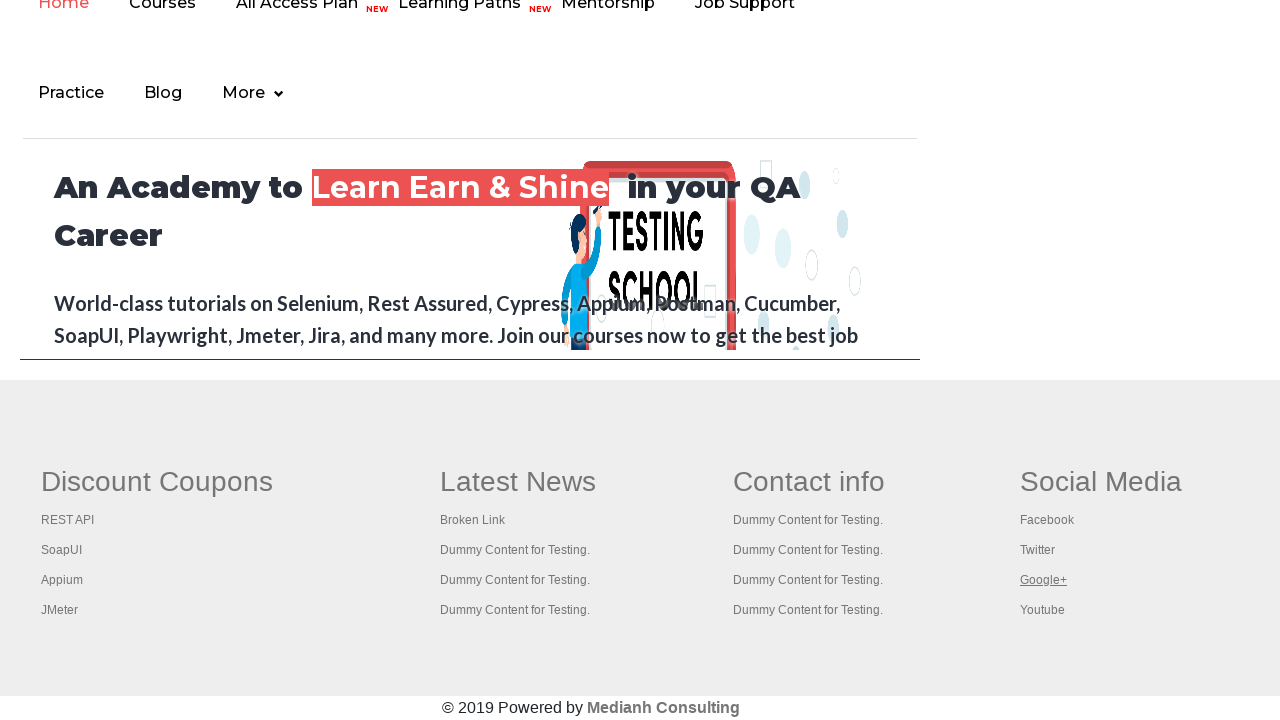

Opened footer link in new tab using Ctrl+Click at (1042, 610) on #gf-BIG >> a >> nth=19
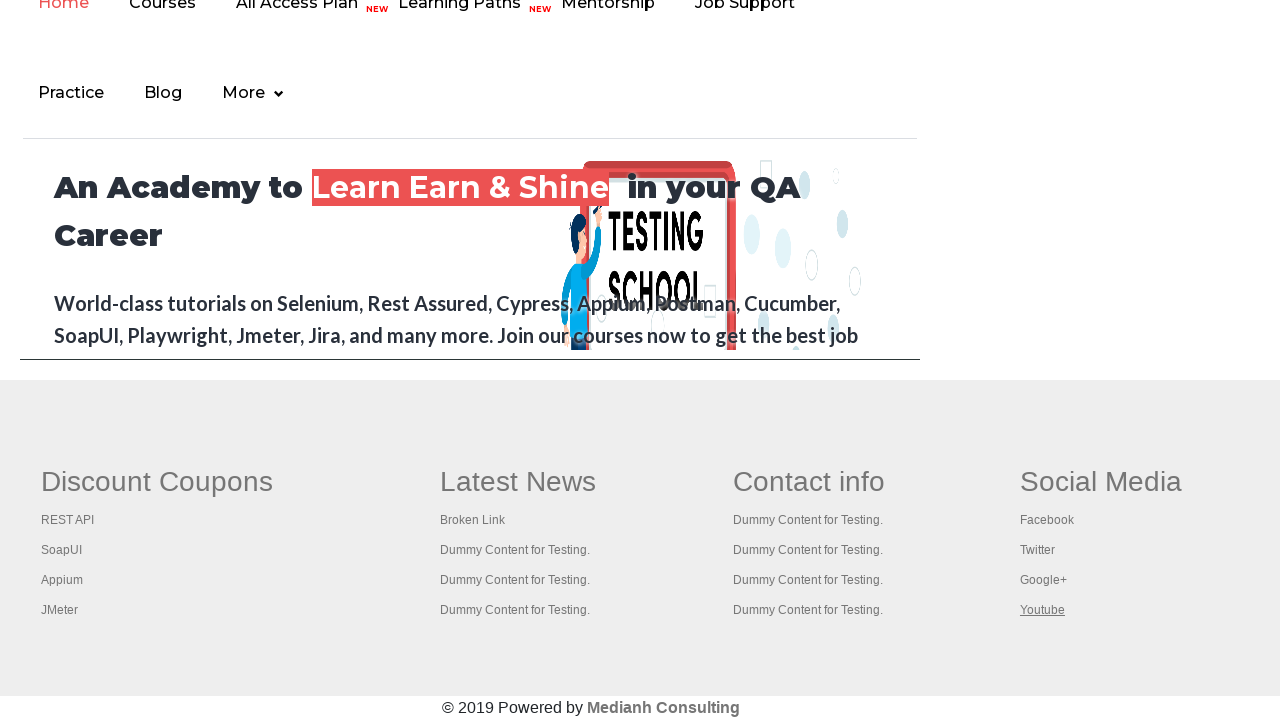

Retrieved all open pages/tabs in context: 21 pages
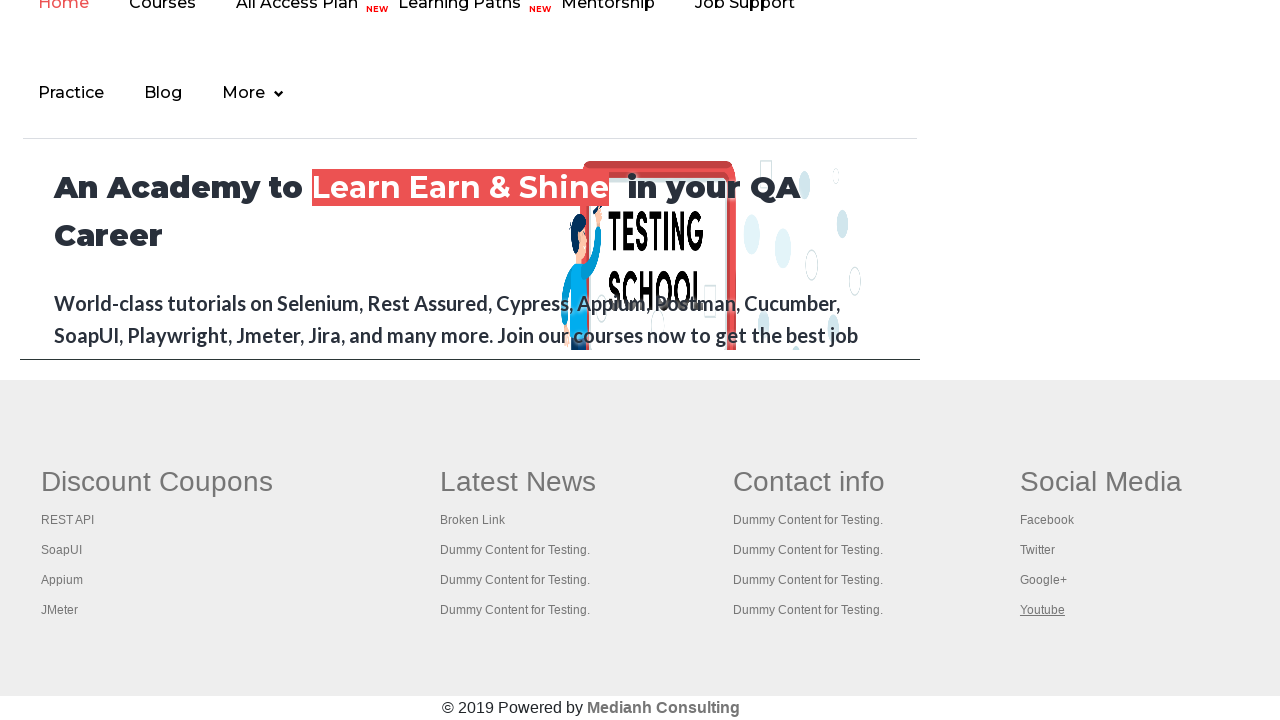

Brought page to front with title: Practice Page
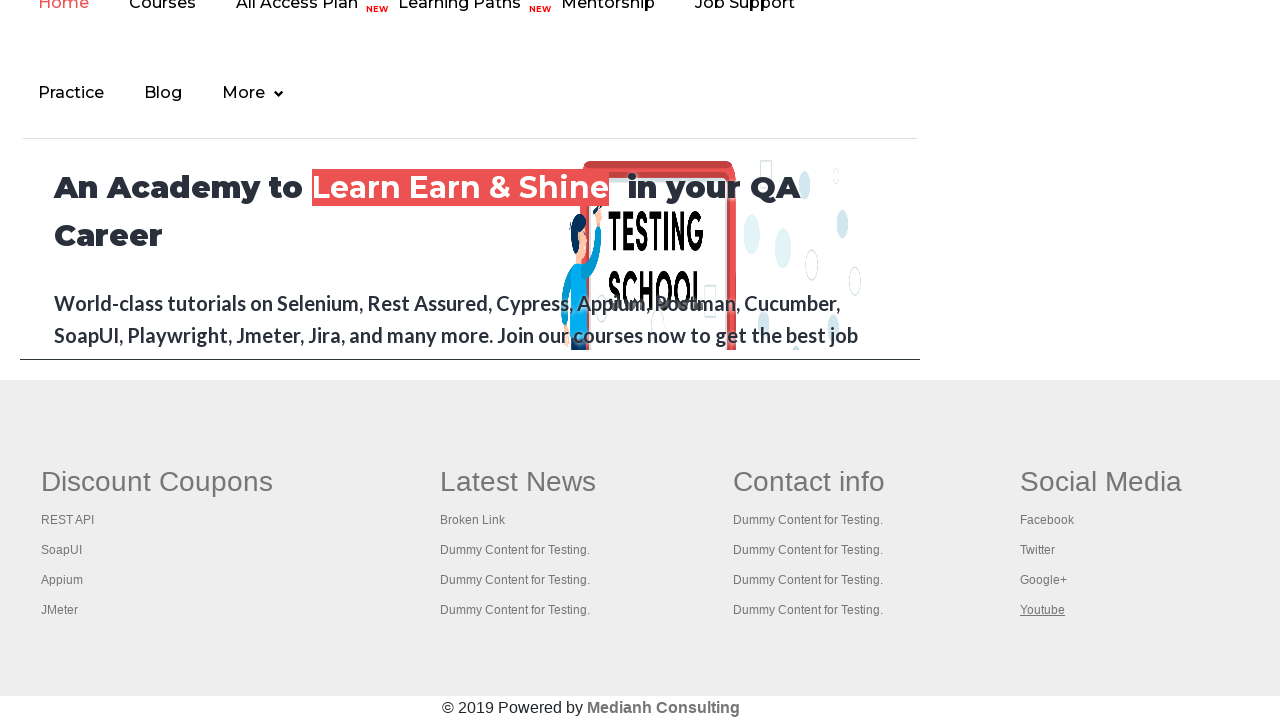

Brought page to front with title: Practice Page
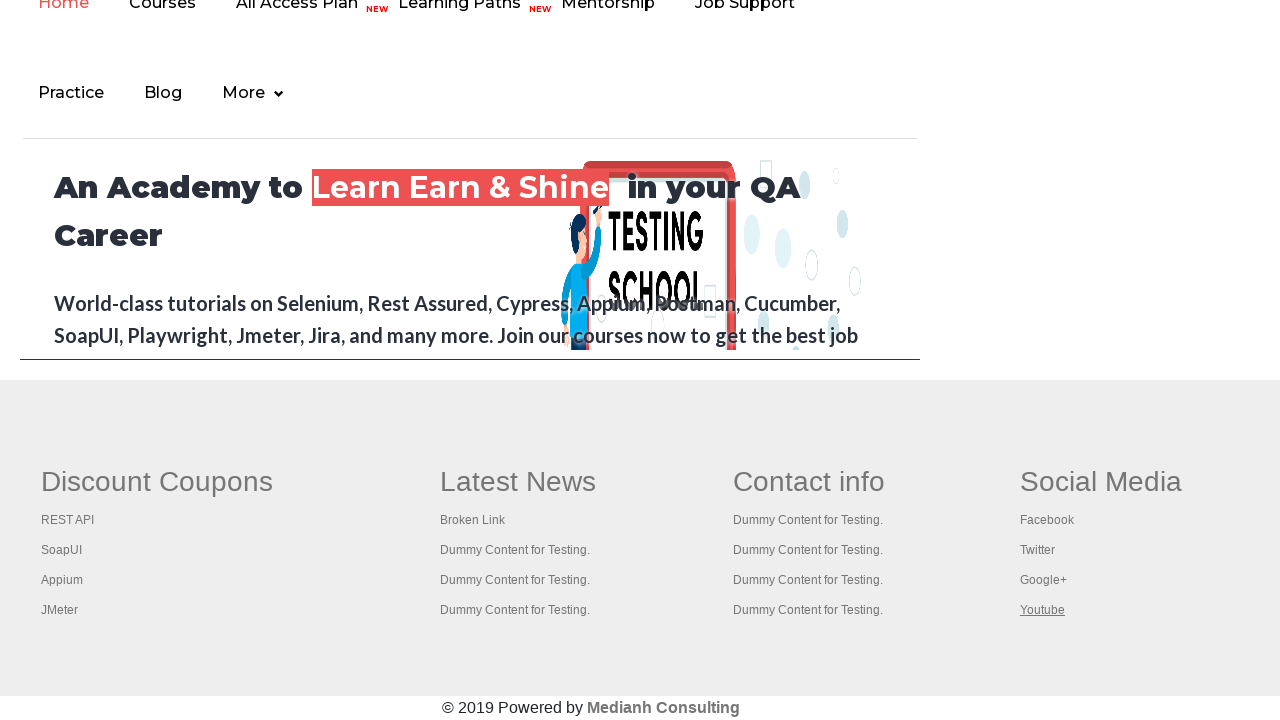

Brought page to front with title: REST API Tutorial
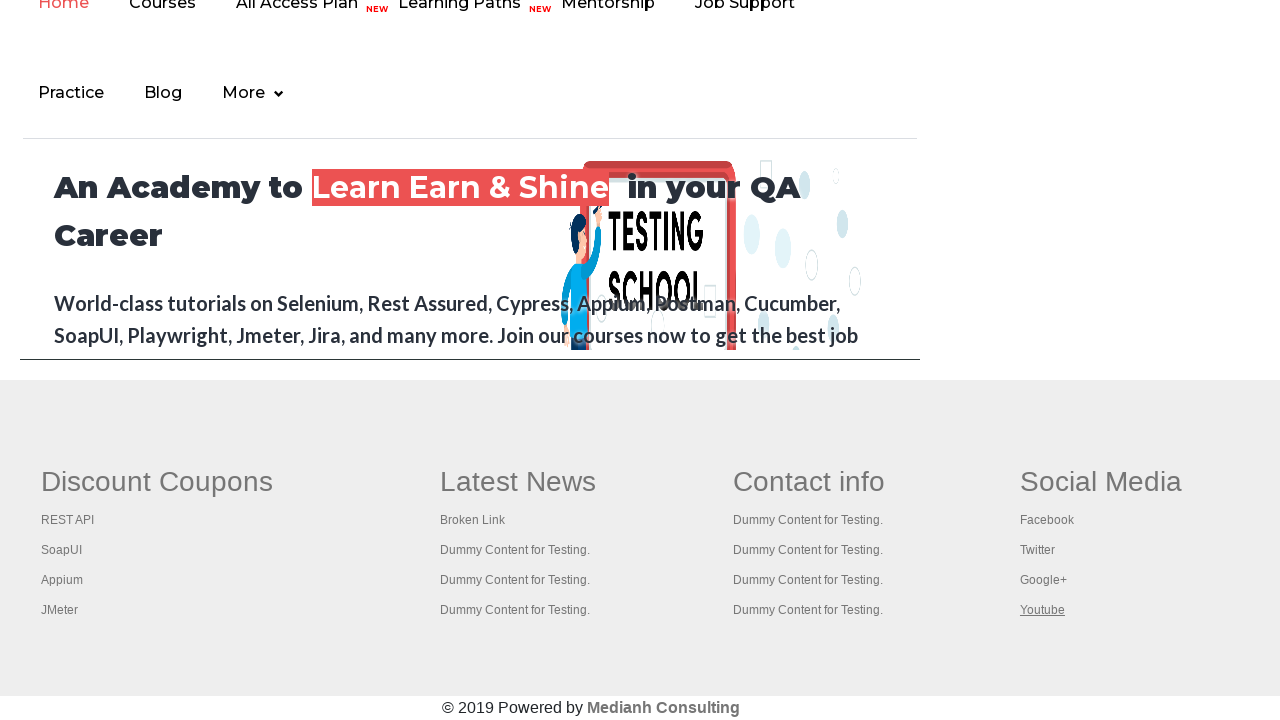

Brought page to front with title: The World’s Most Popular API Testing Tool | SoapUI
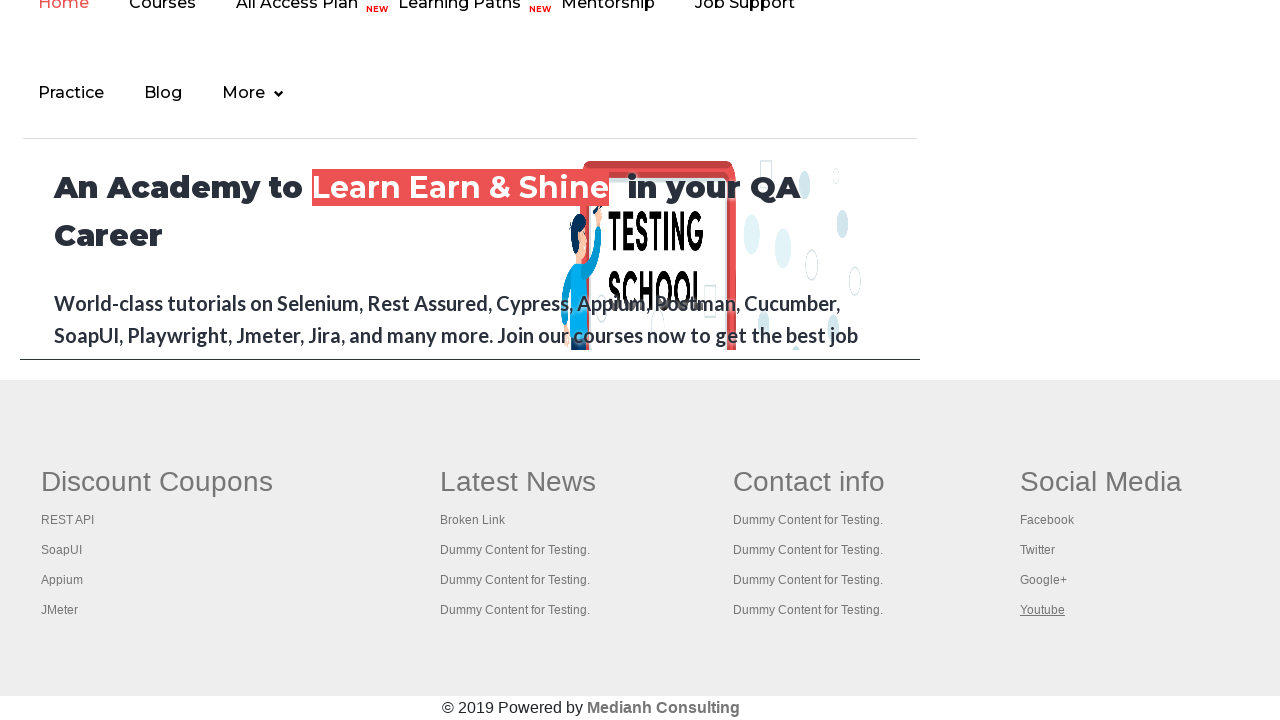

Brought page to front with title: Appium tutorial for Mobile Apps testing | RahulShetty Academy | Rahul
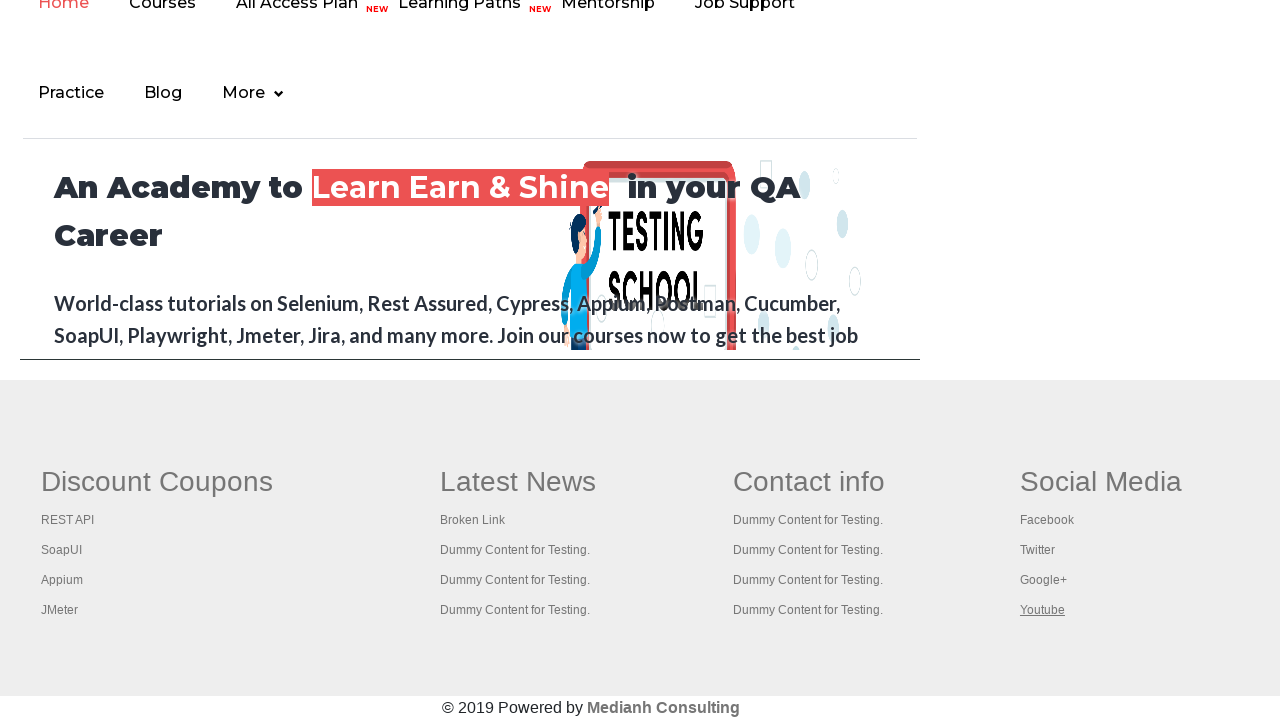

Brought page to front with title: Apache JMeter - Apache JMeter™
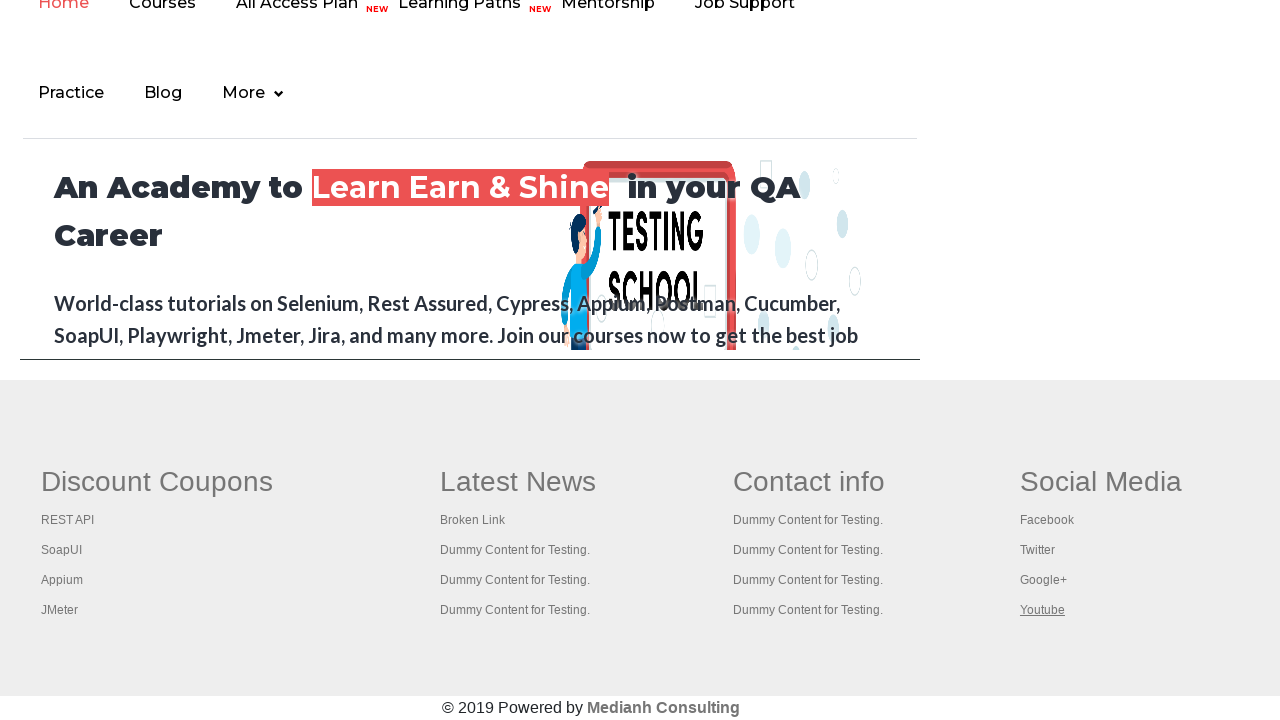

Brought page to front with title: Practice Page
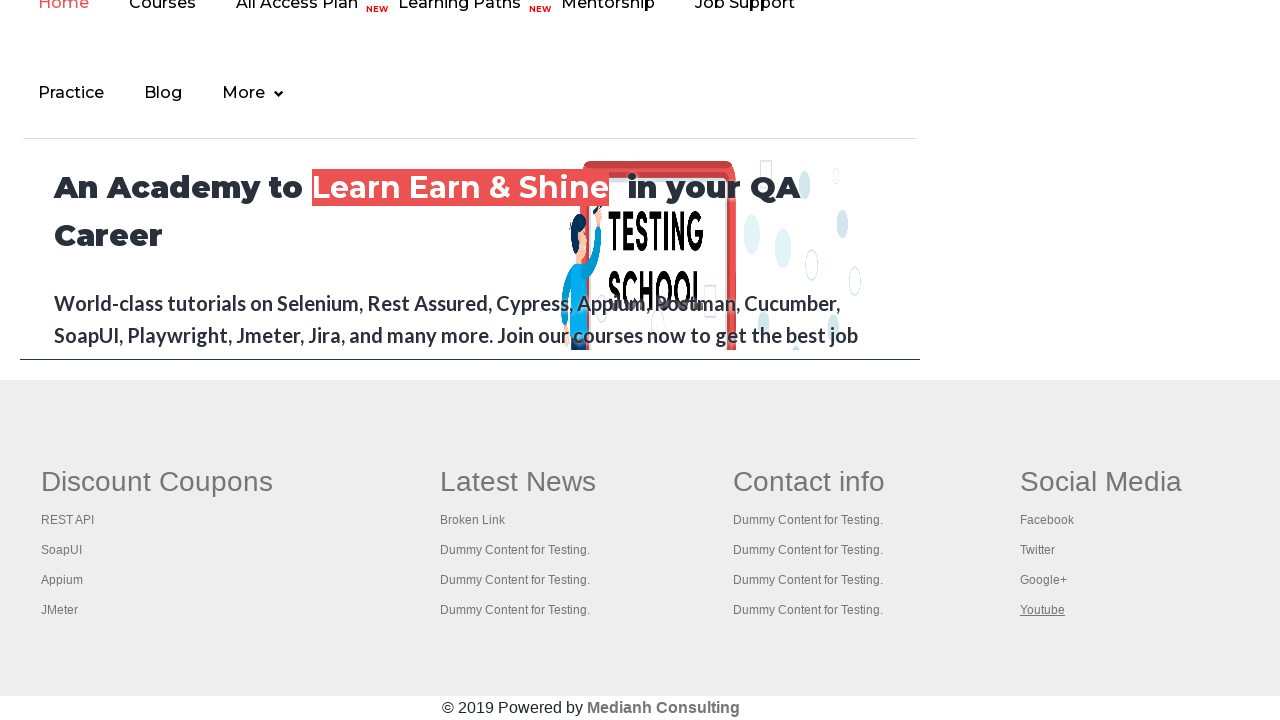

Brought page to front with title: 
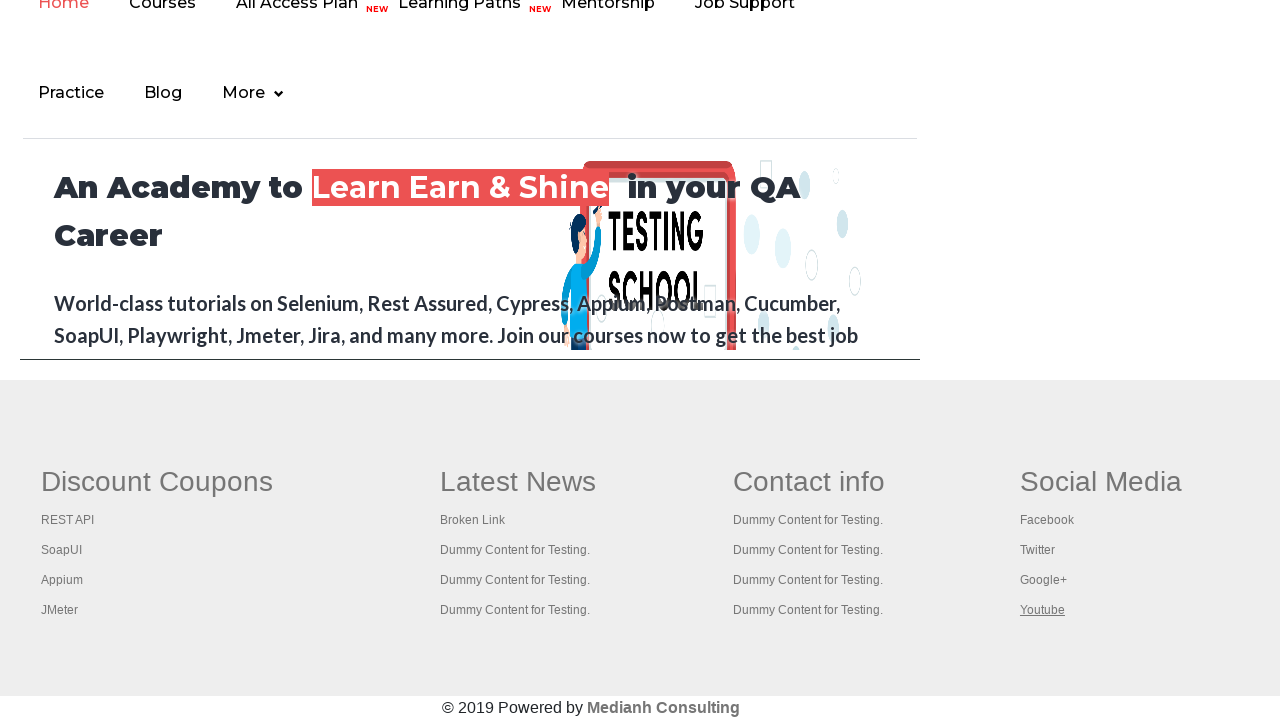

Brought page to front with title: Practice Page
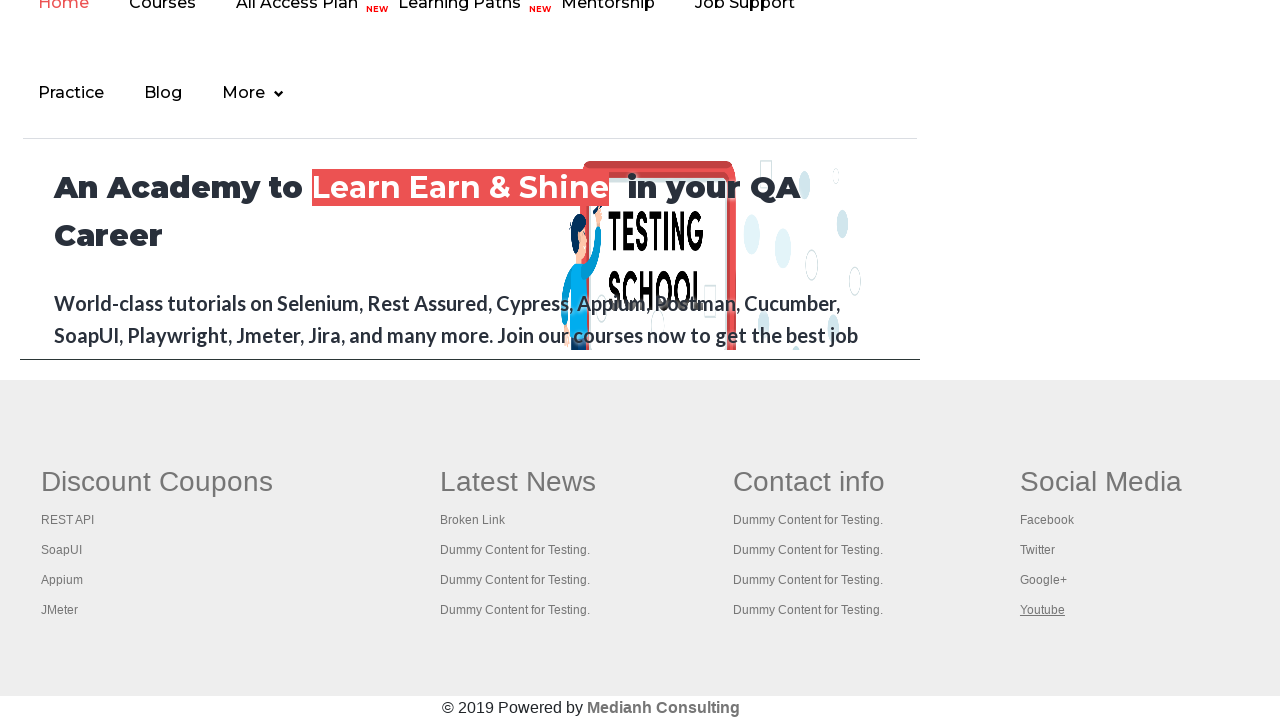

Brought page to front with title: Practice Page
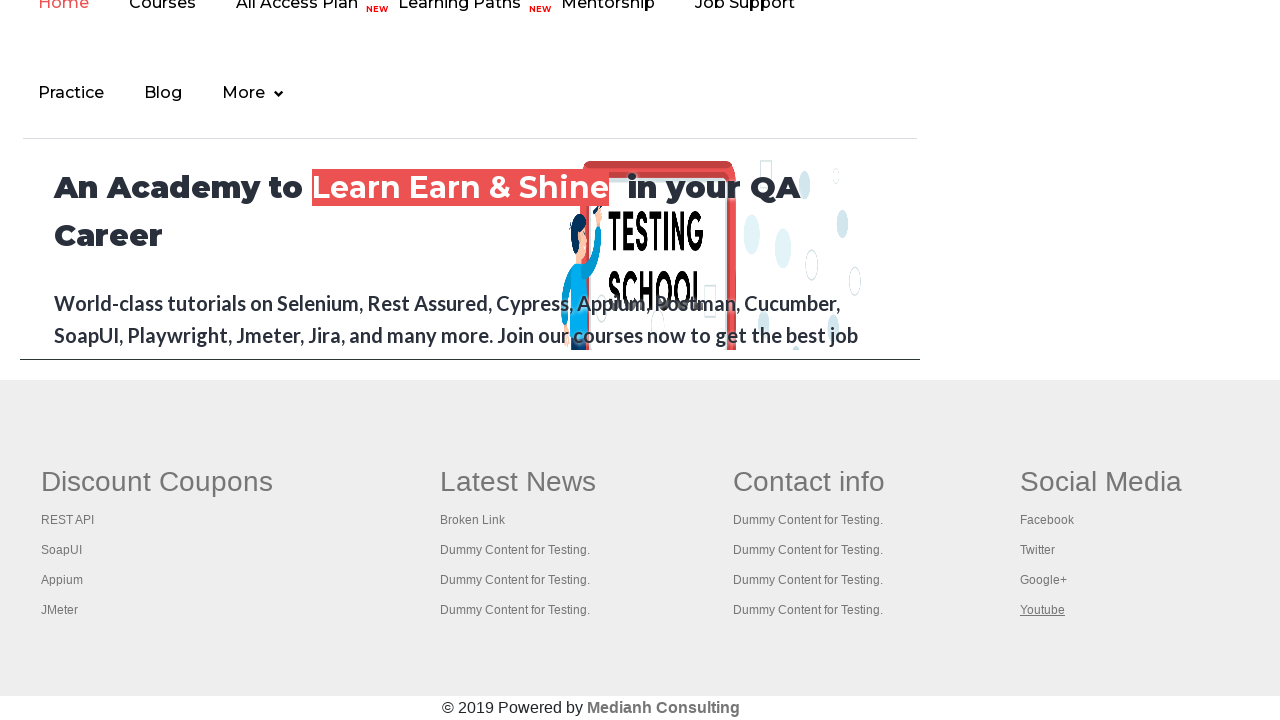

Brought page to front with title: Practice Page
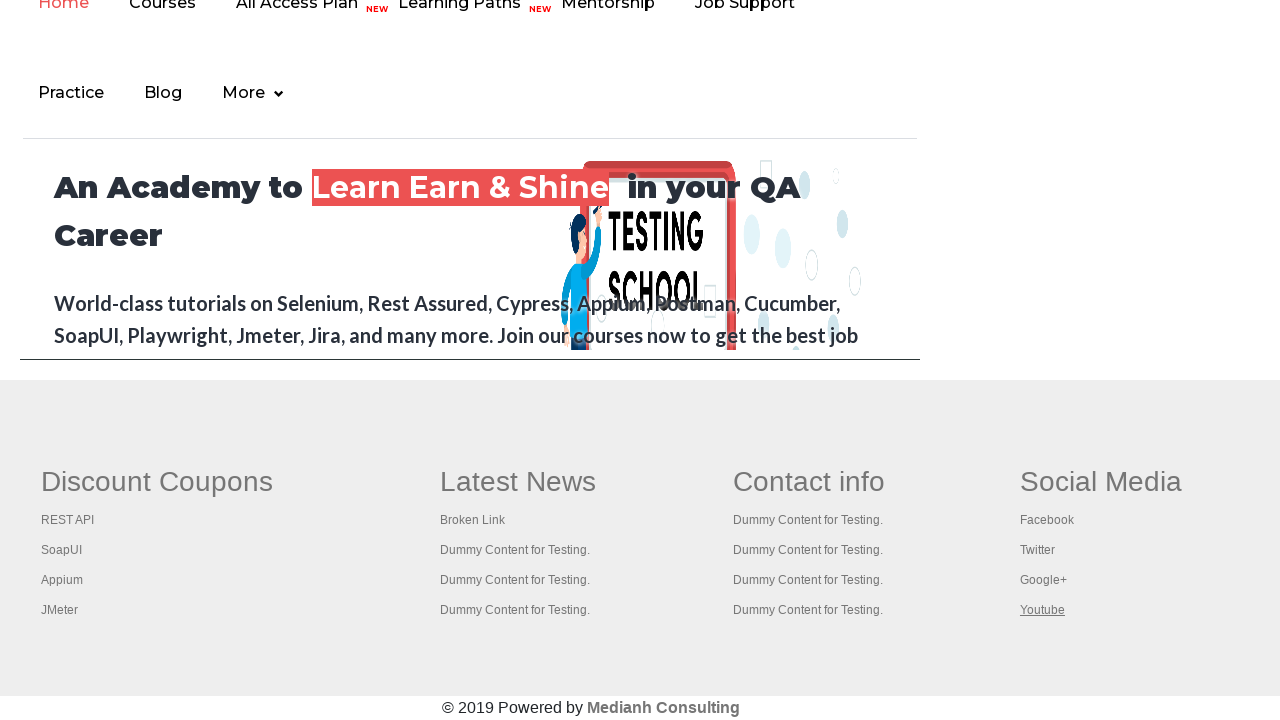

Brought page to front with title: Practice Page
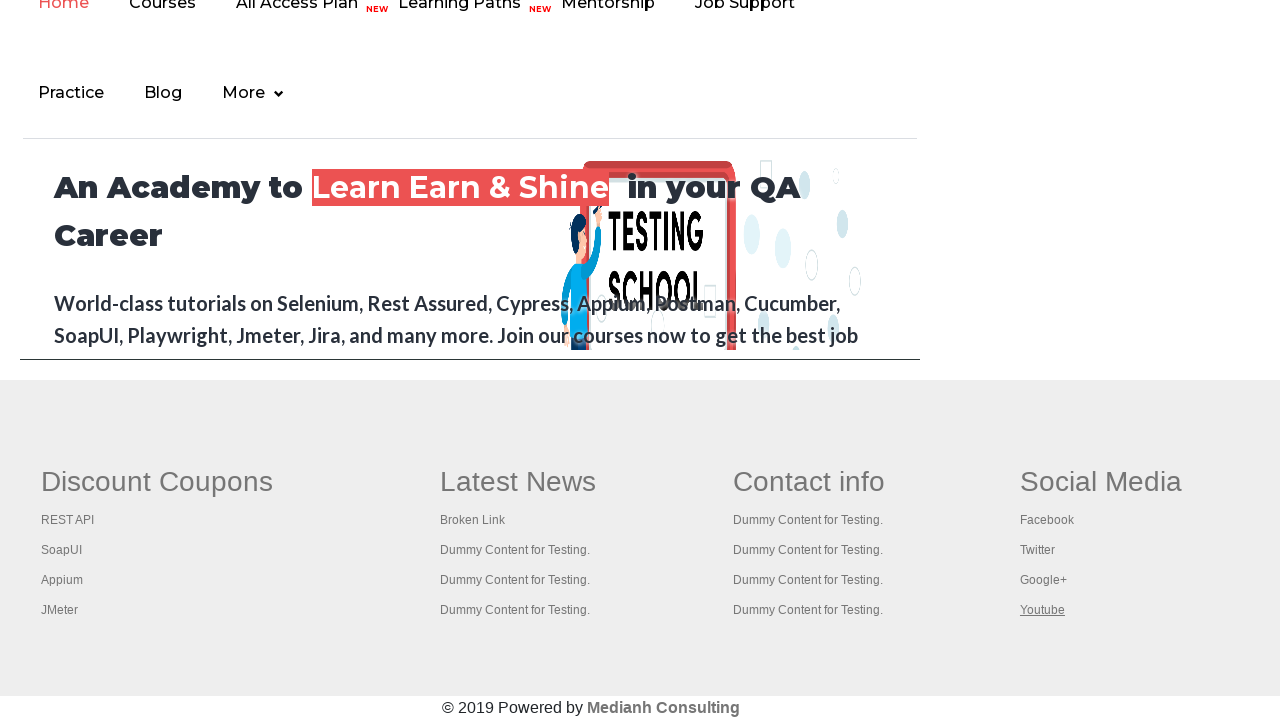

Brought page to front with title: Practice Page
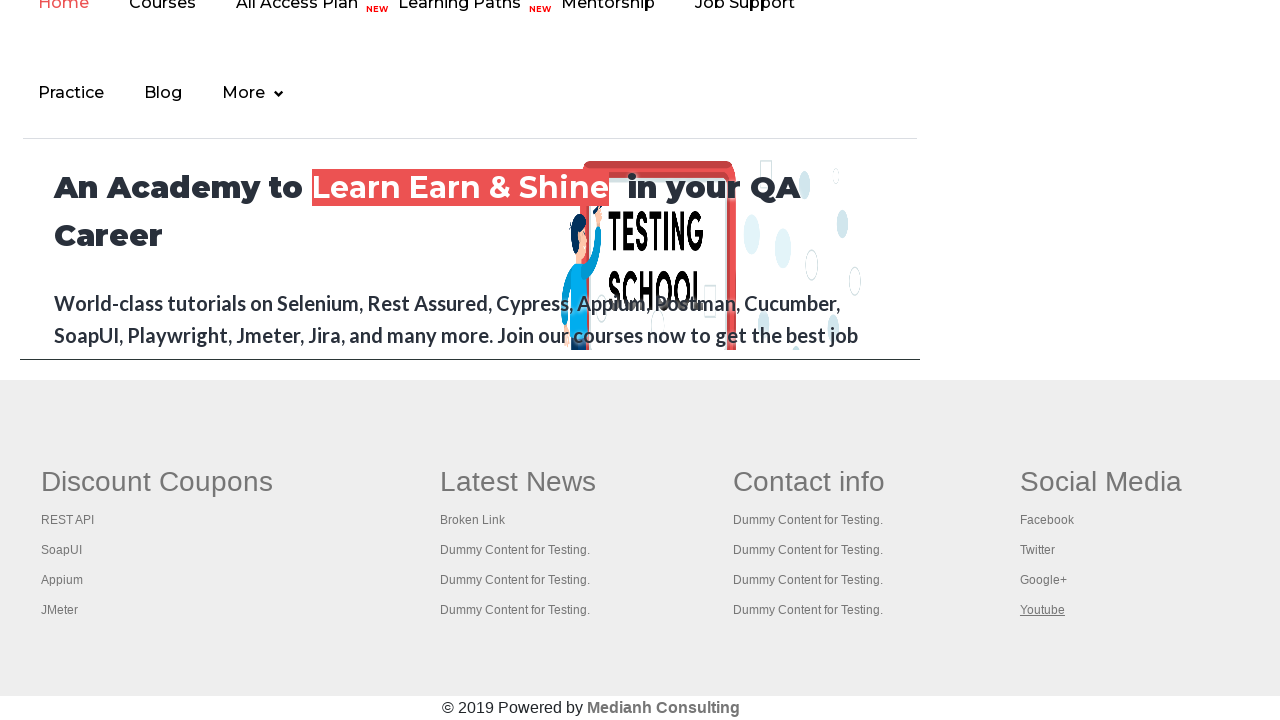

Brought page to front with title: Practice Page
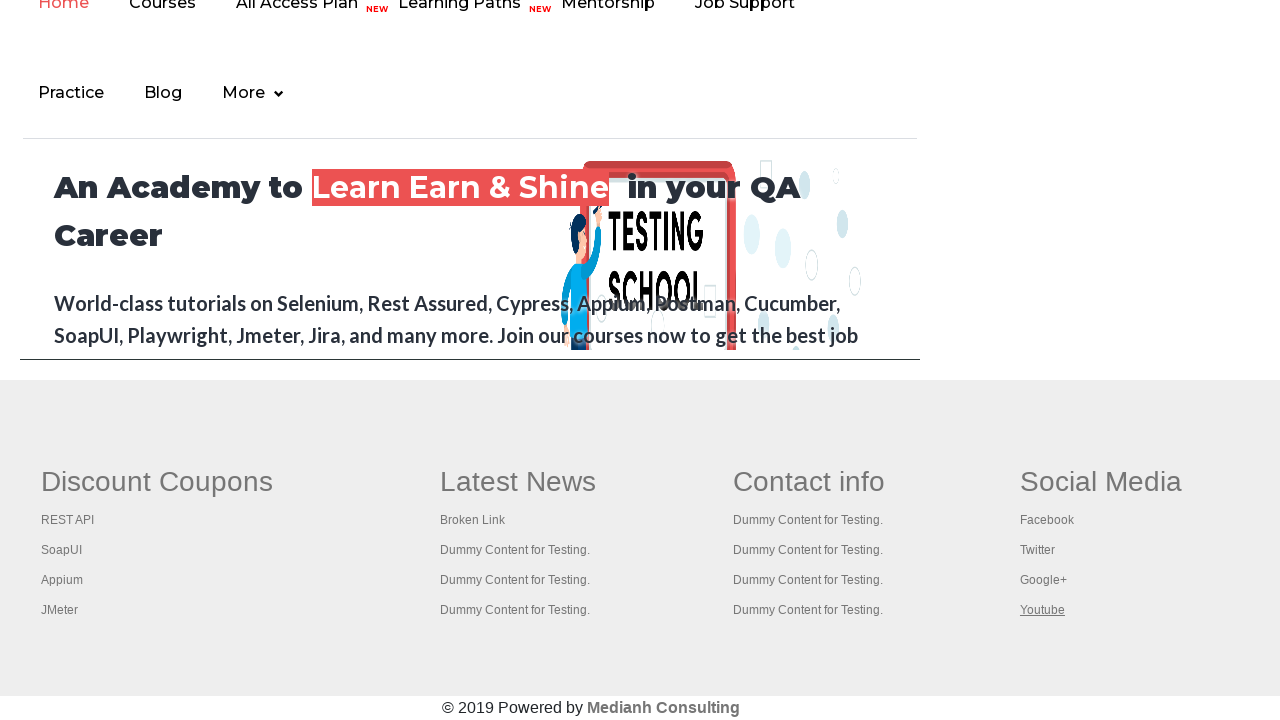

Brought page to front with title: Practice Page
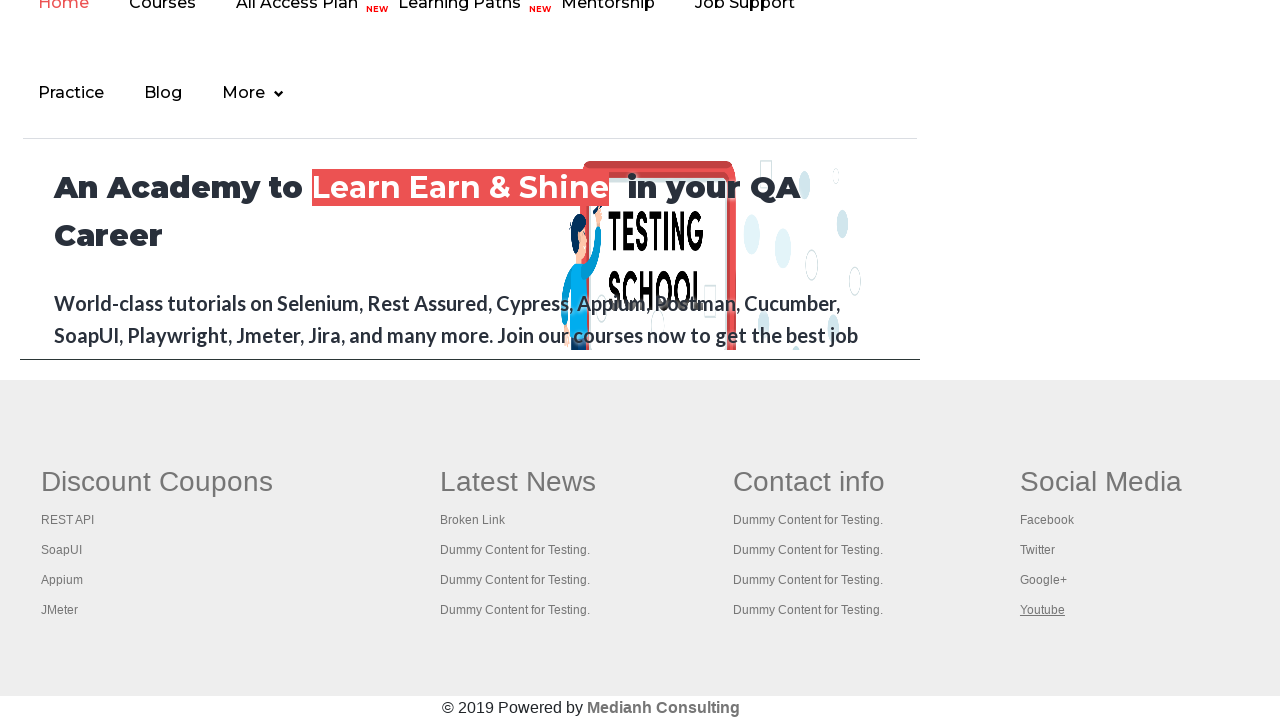

Brought page to front with title: Practice Page
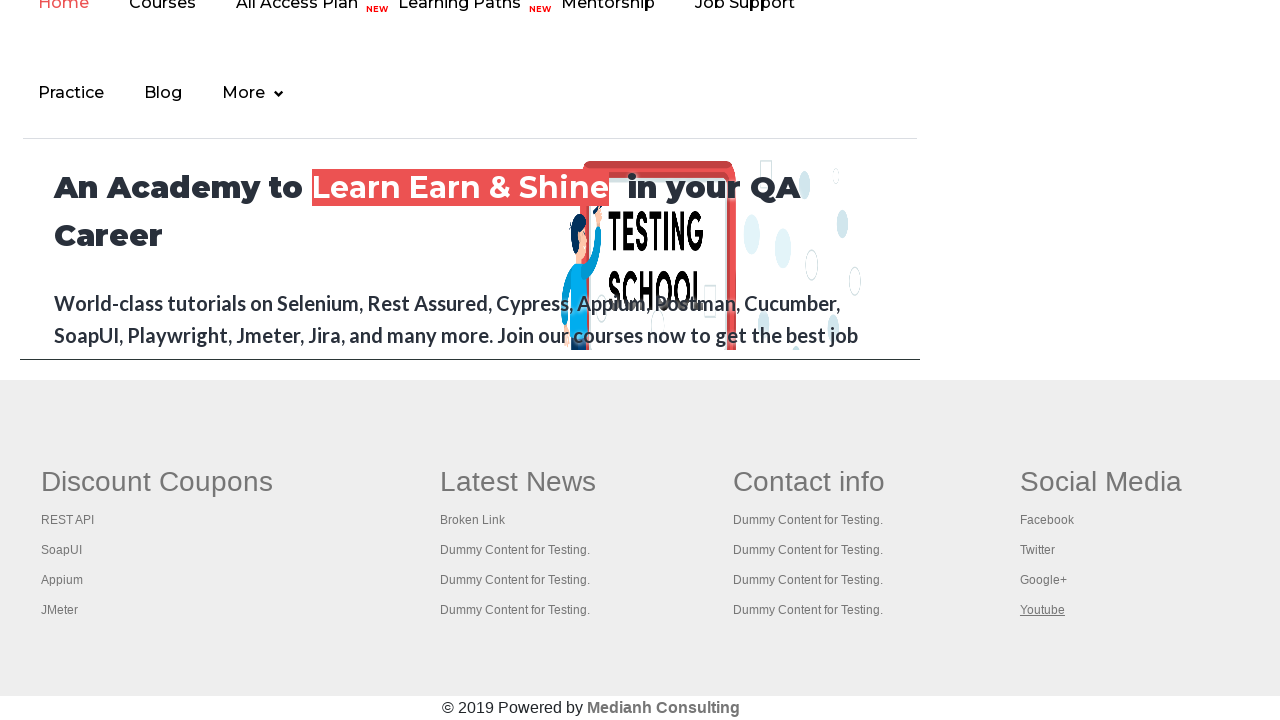

Brought page to front with title: Practice Page
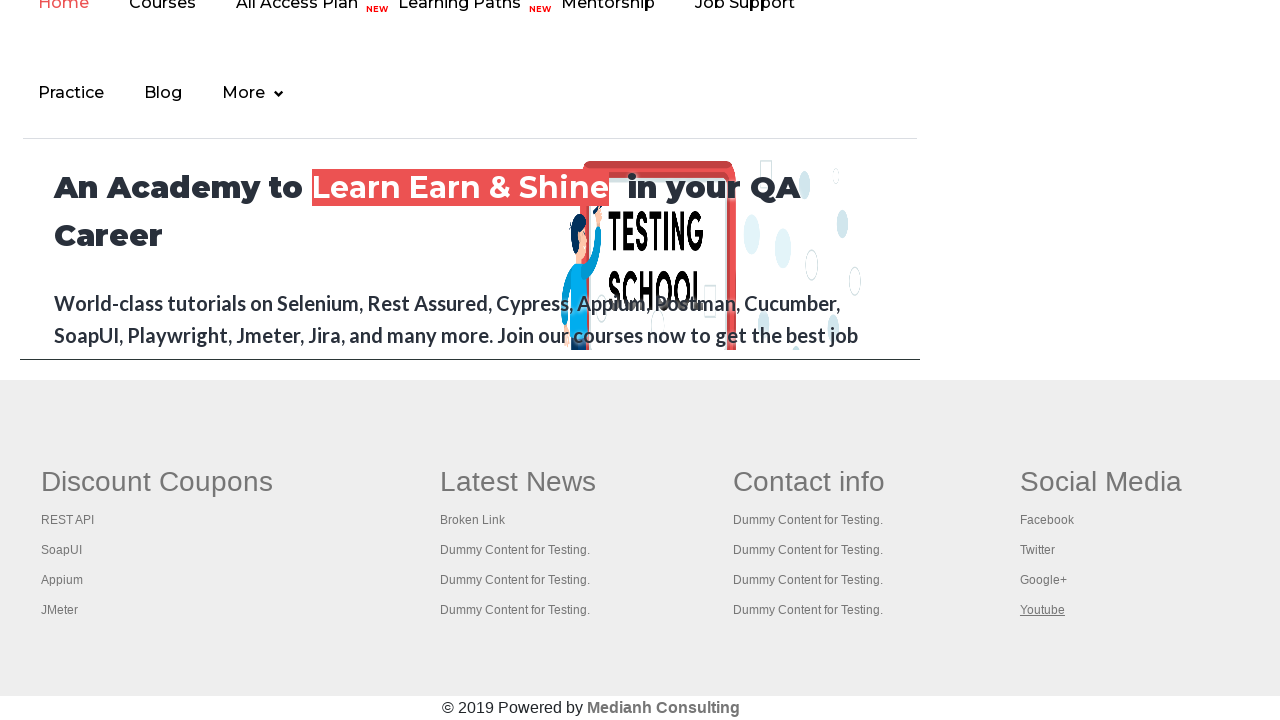

Brought page to front with title: Practice Page
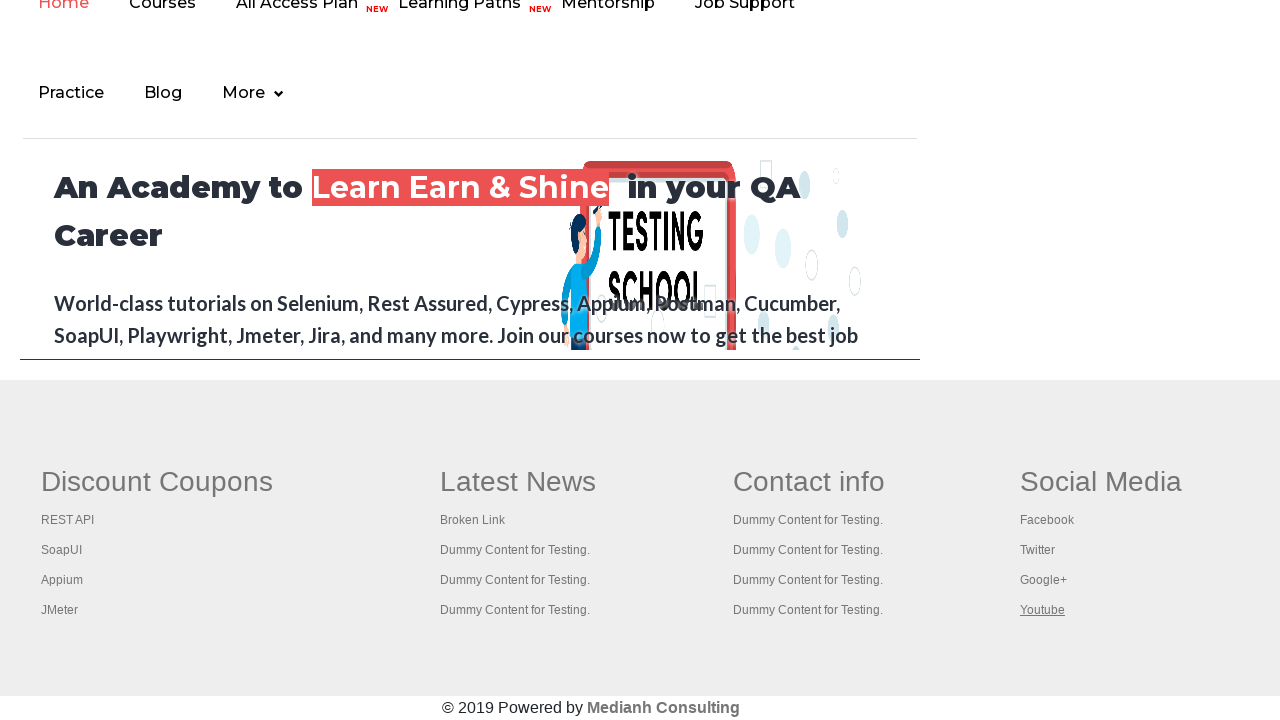

Brought page to front with title: Practice Page
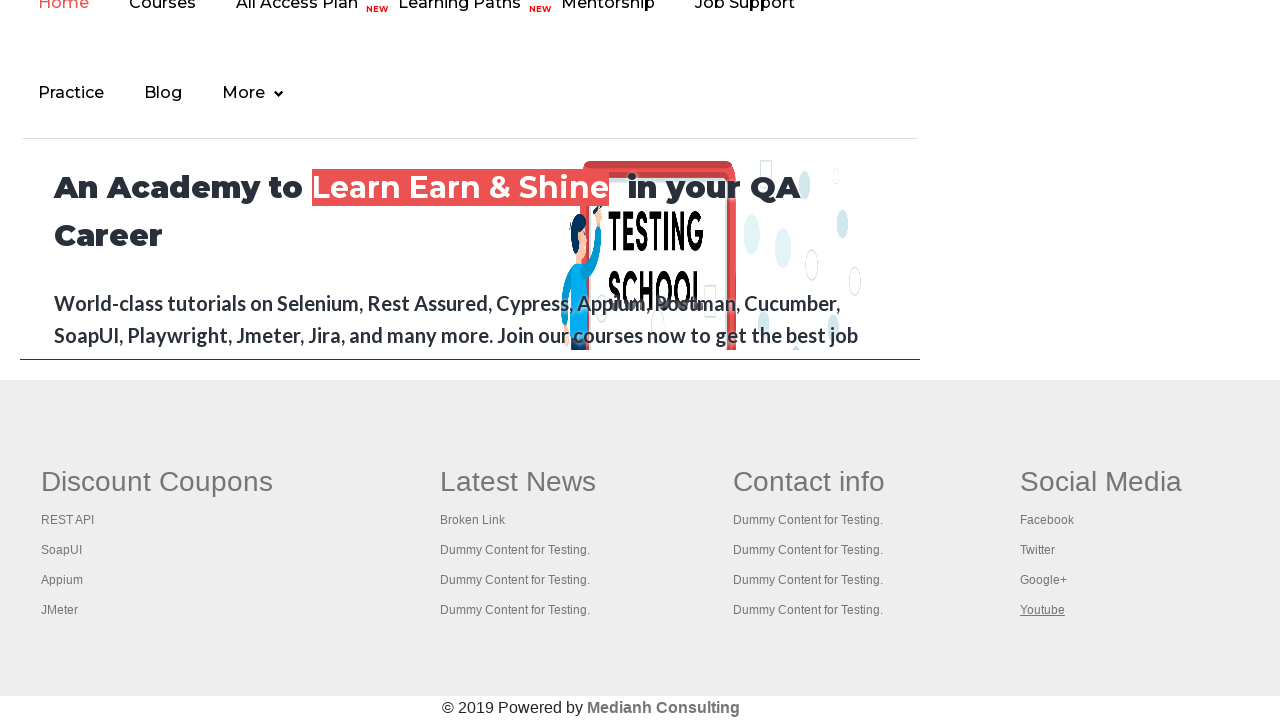

Brought page to front with title: Practice Page
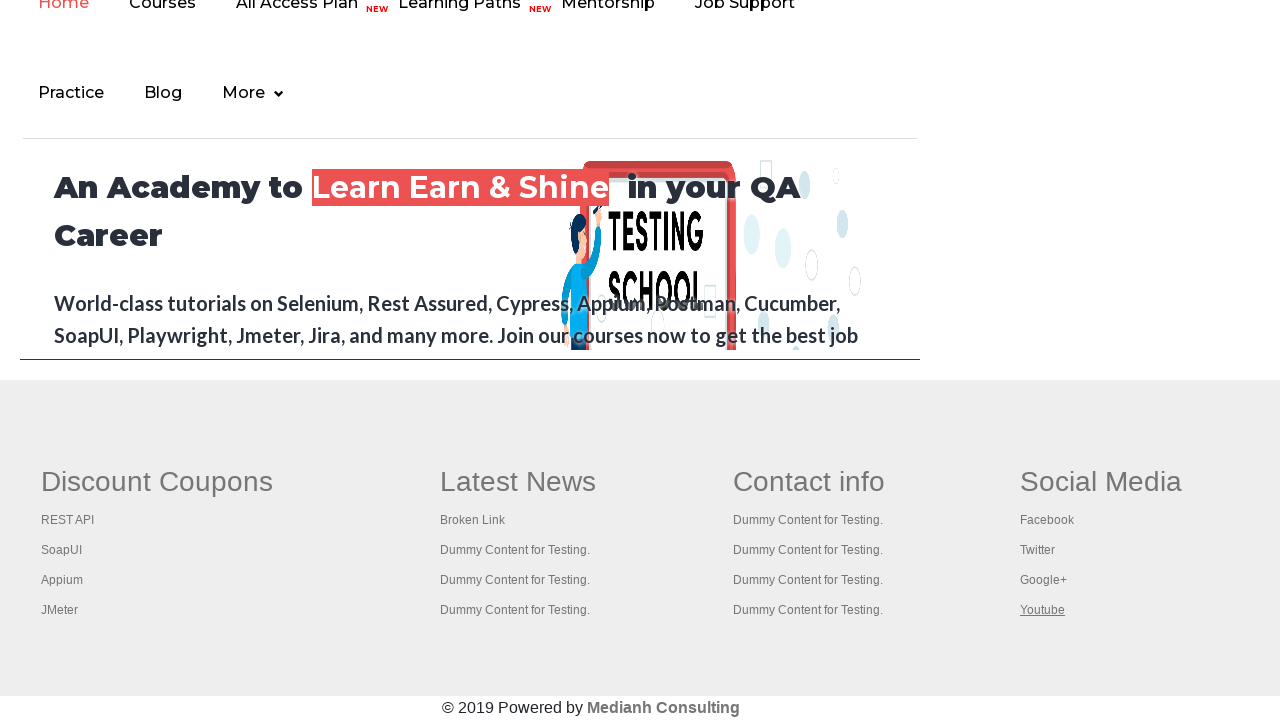

Brought page to front with title: Practice Page
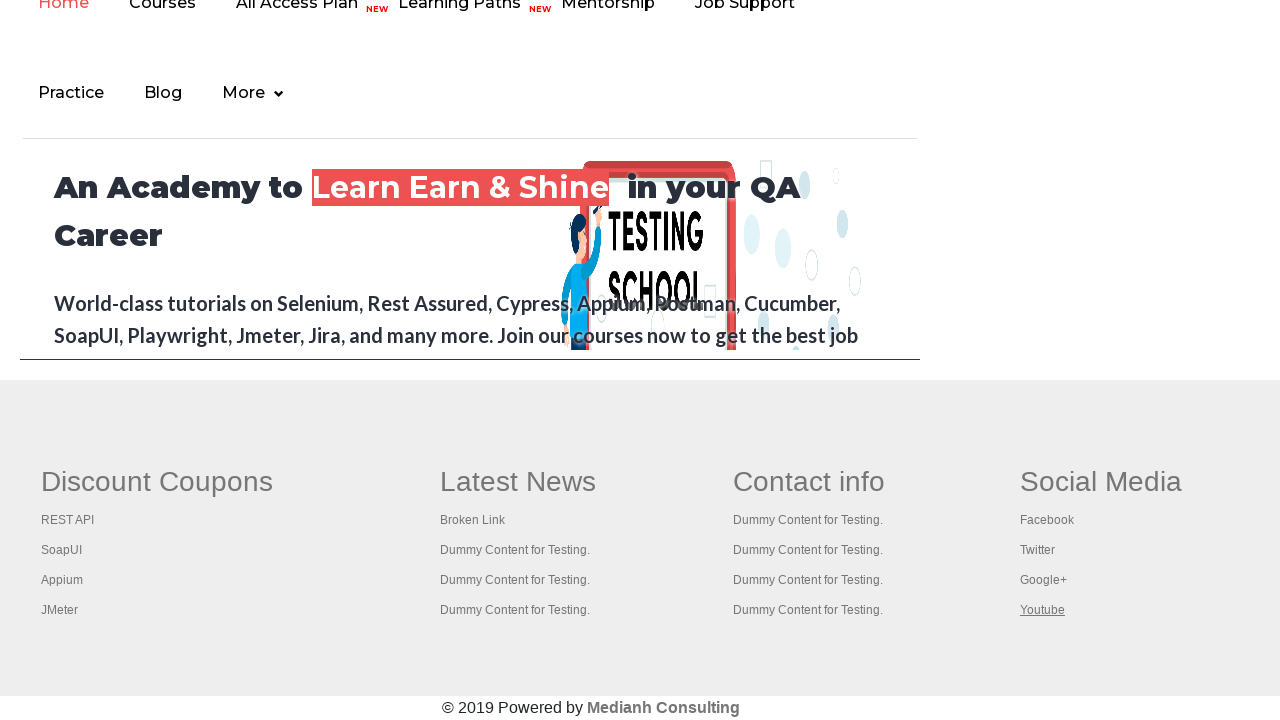

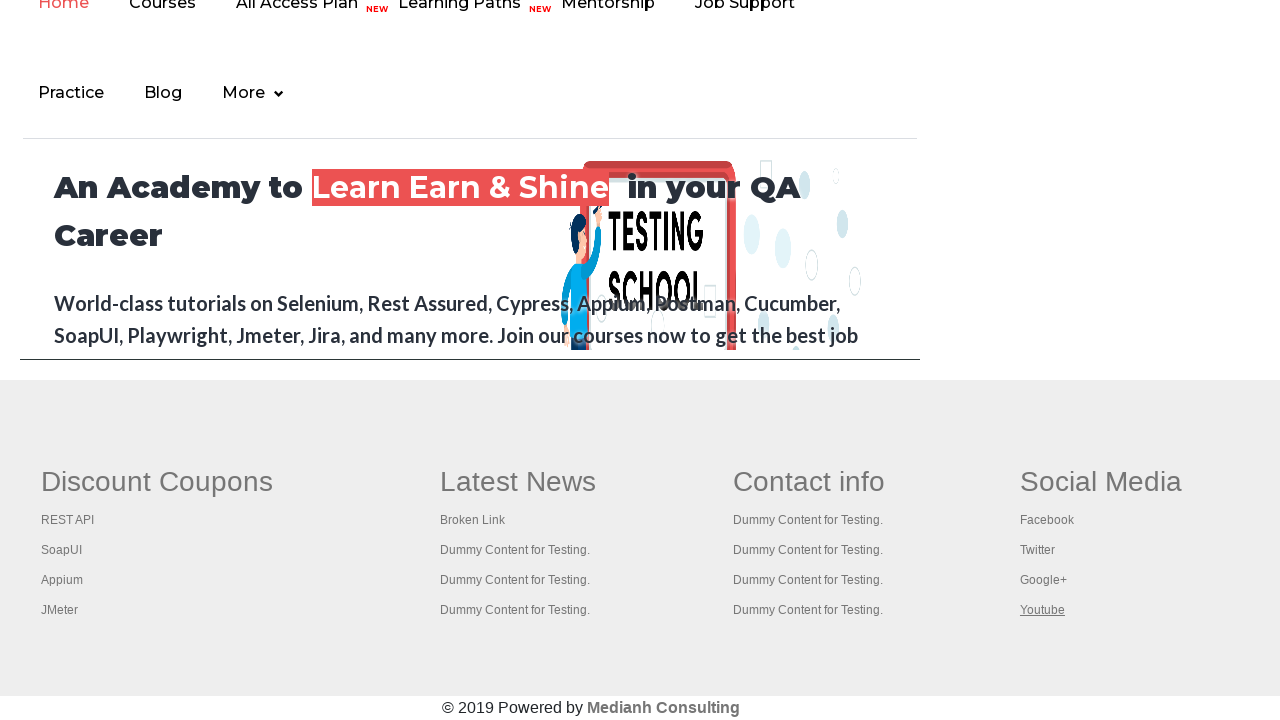